Tests form filling functionality by populating a comprehensive form with personal information, address, contact details, credit card information, and other fields on the RoboForm test page.

Starting URL: https://www.roboform.com/filling-test-all-fields

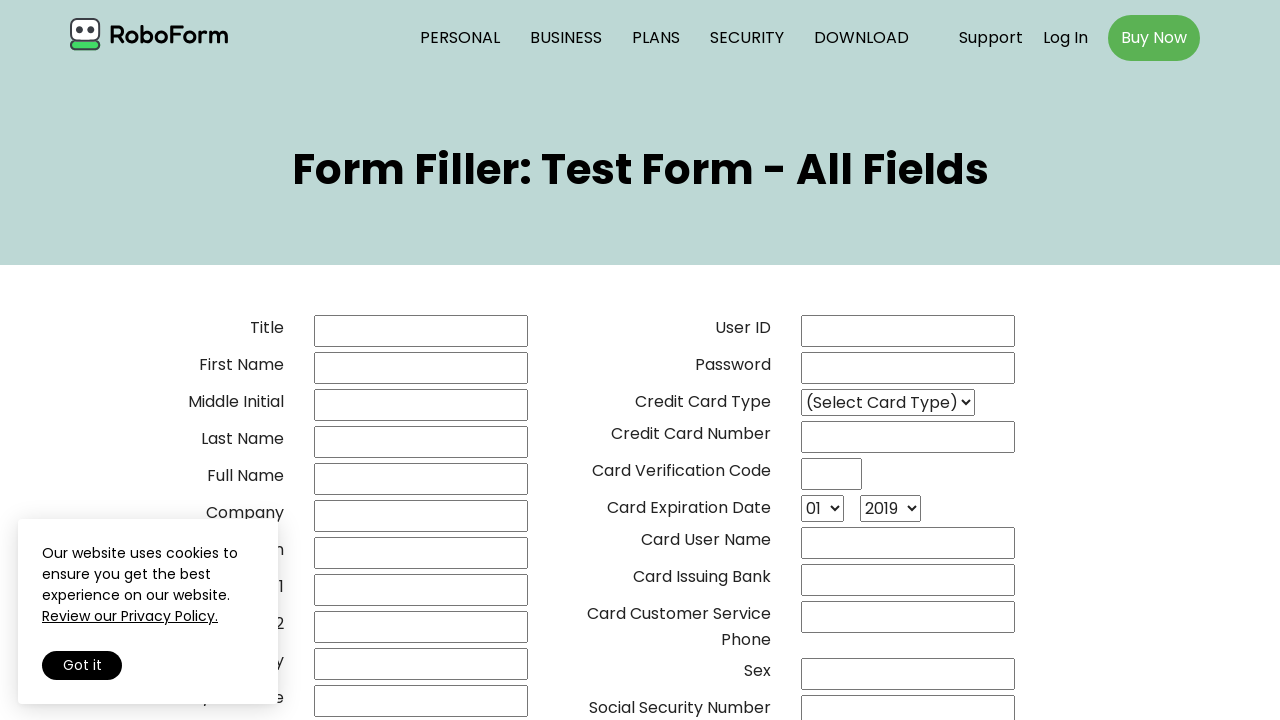

Filled title field with 'Mr.' on input[name="01___title"]
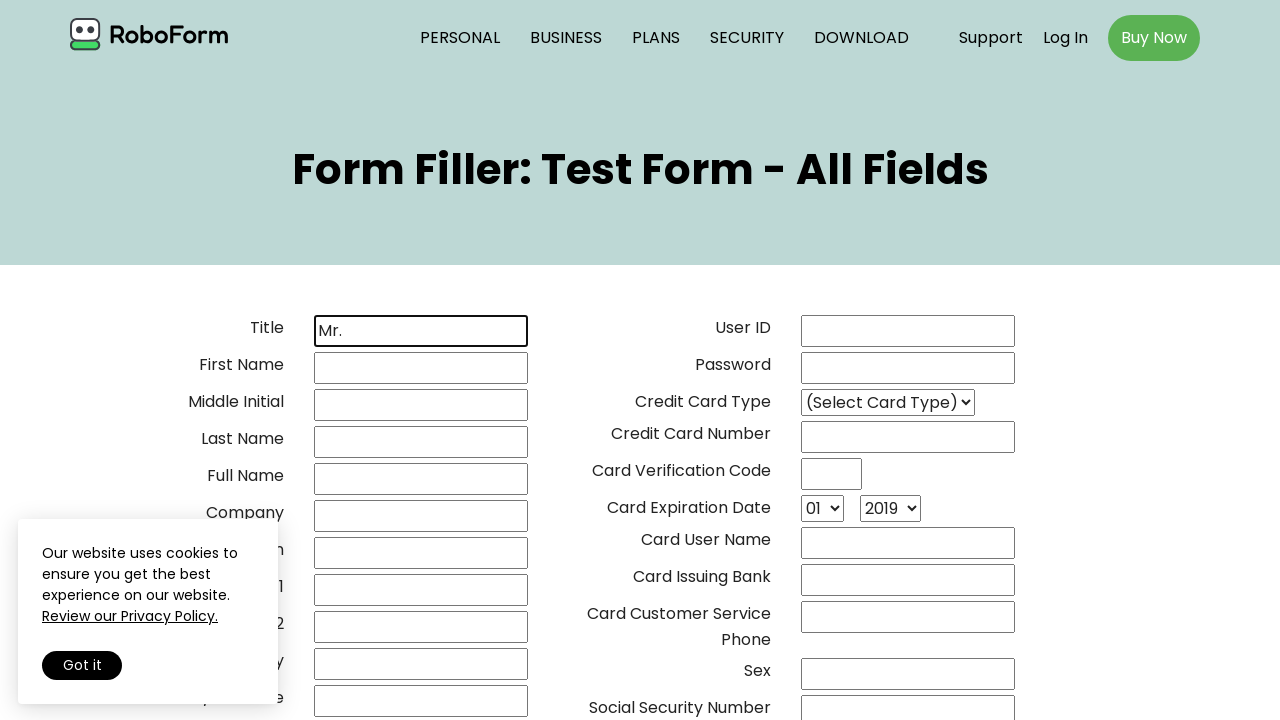

Filled first name field with 'John' on input[name="02frstname"]
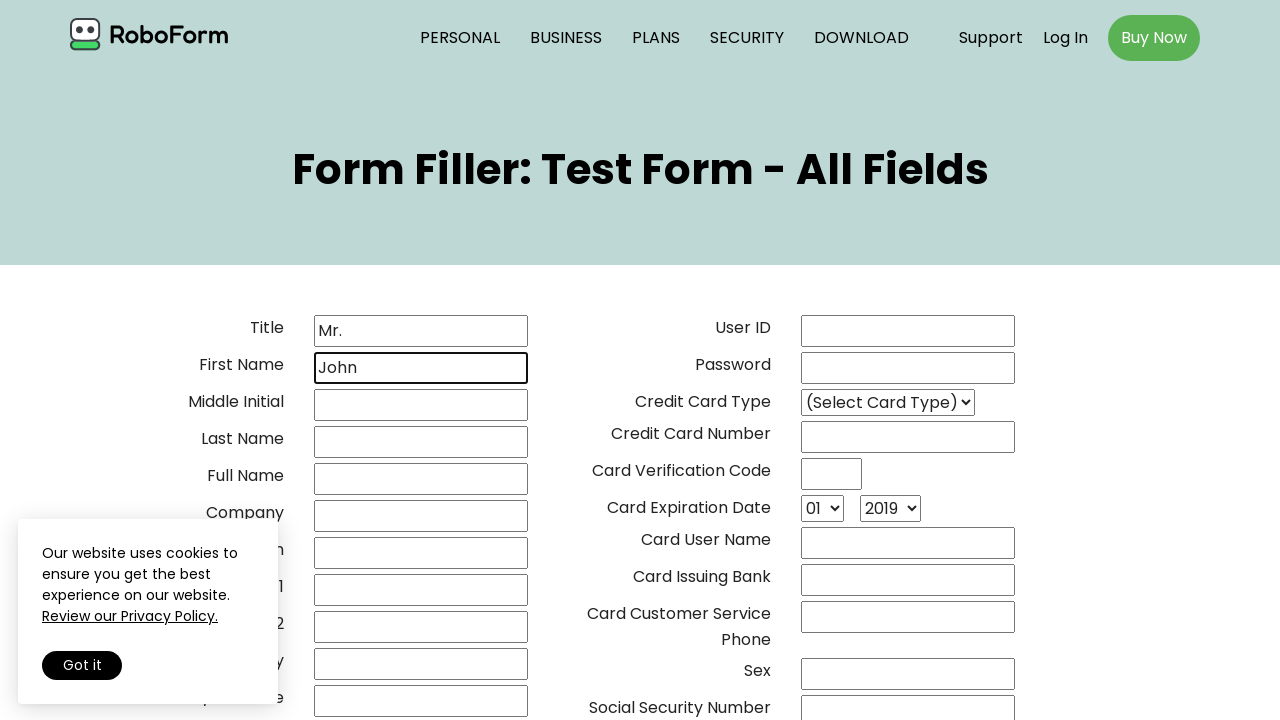

Filled middle initial field with 'A' on input[name="03middle_i"]
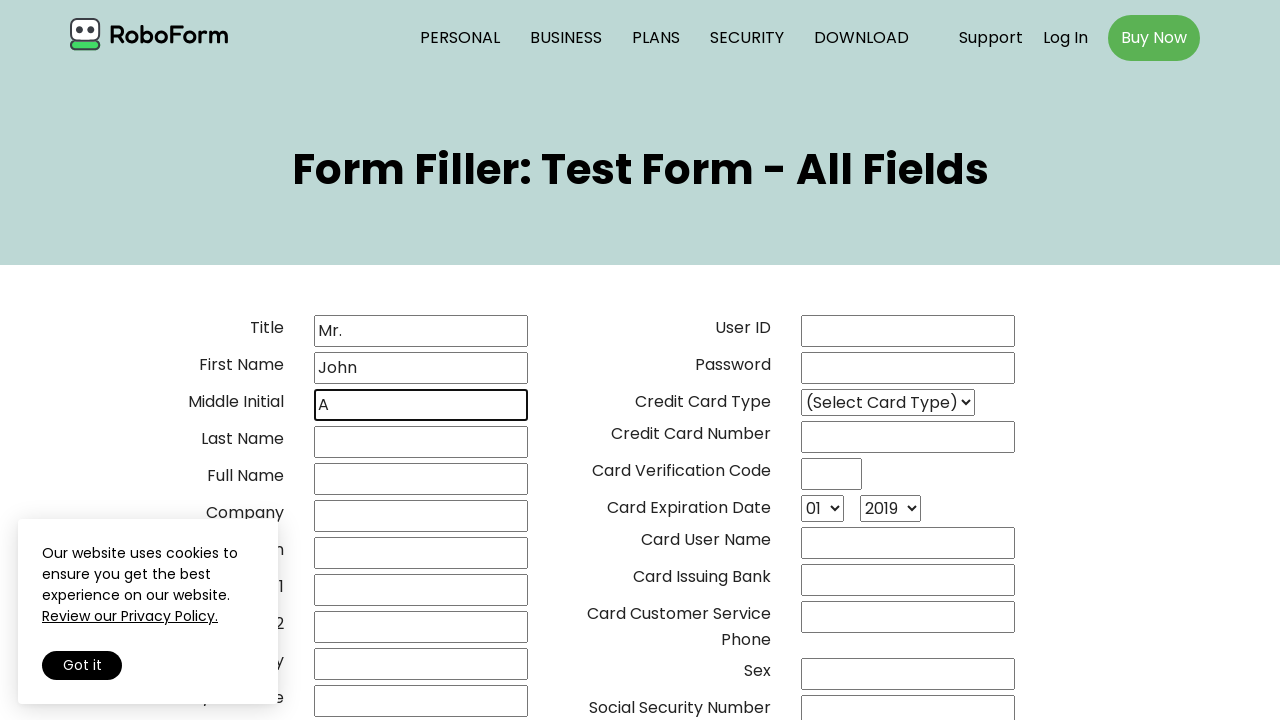

Filled last name field with 'Doe' on input[name="04lastname"]
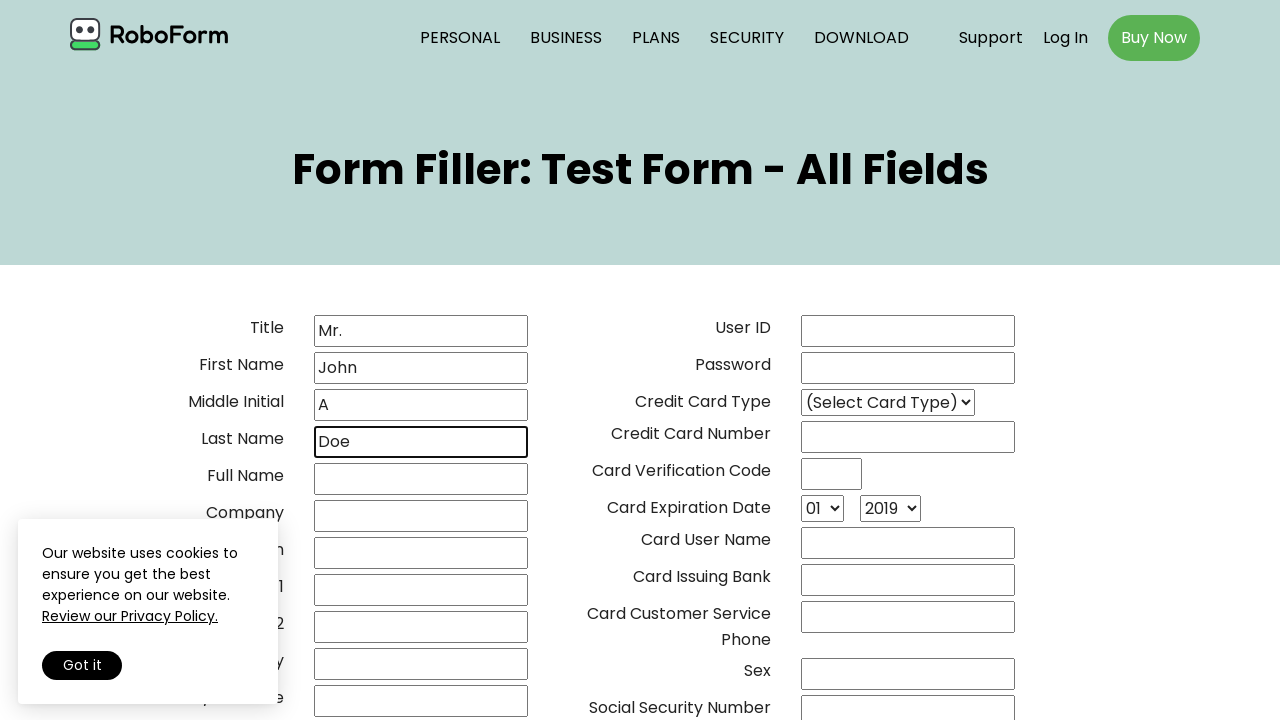

Filled full name field with 'John A Doe' on input[name="04fullname"]
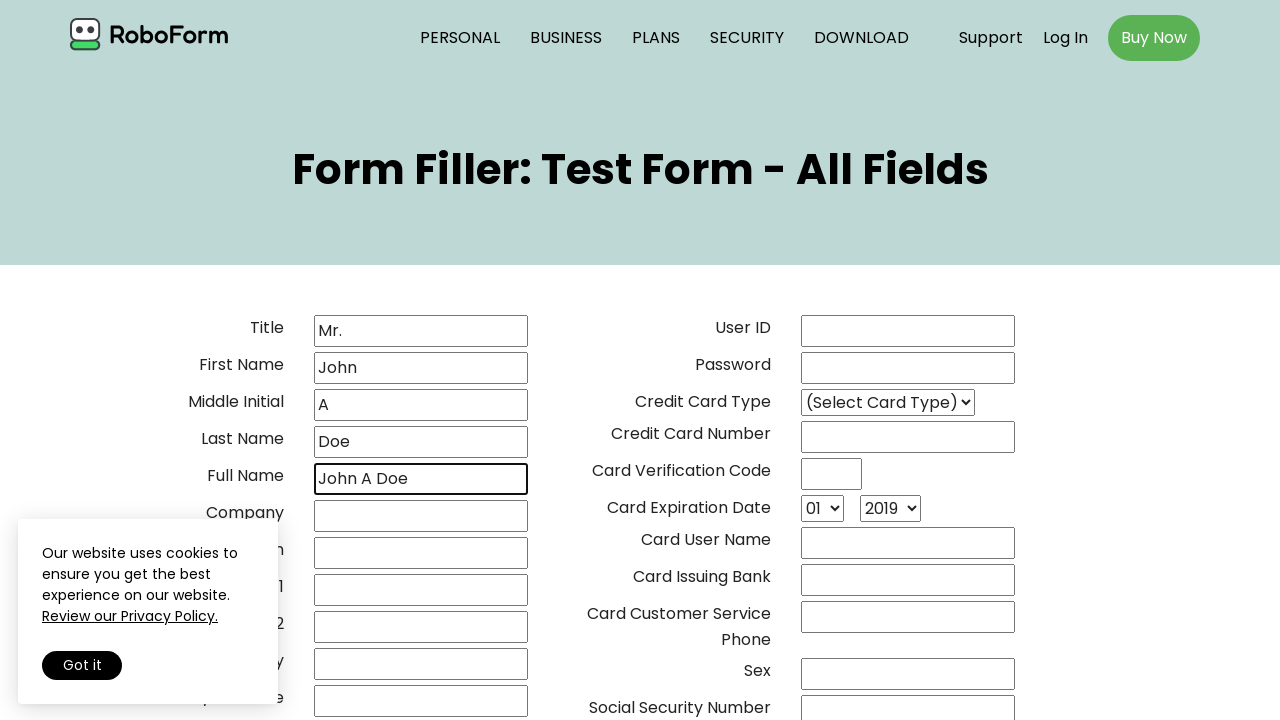

Filled company field with 'Acme Inc.' on input[name="05_company"]
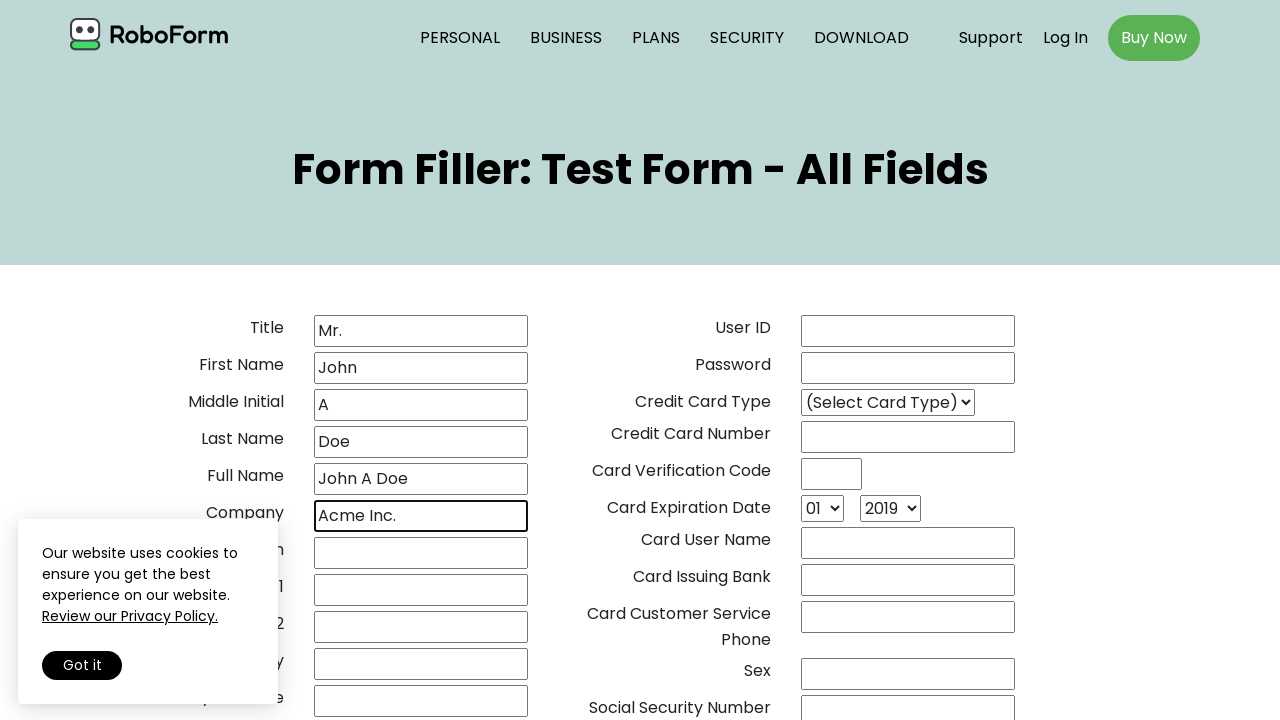

Filled position field with 'Software Engineer' on input[name="06position"]
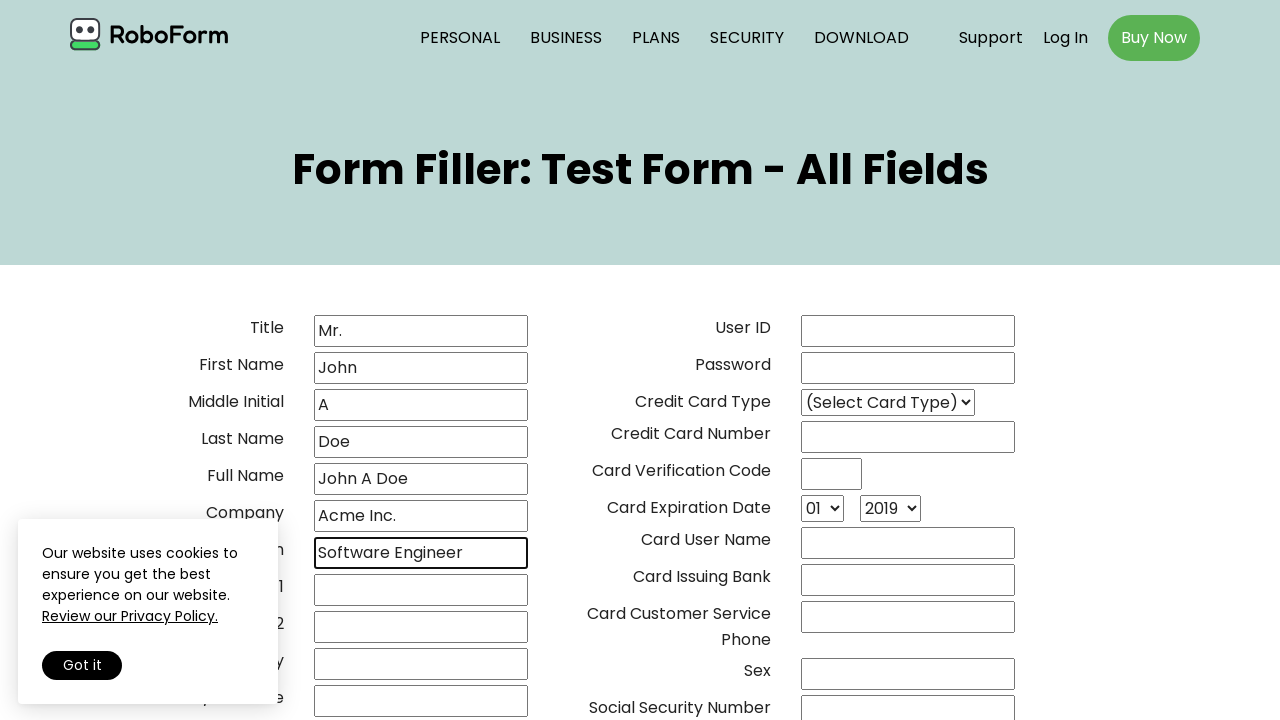

Filled address line 1 with '123 Main St' on input[name="10address1"]
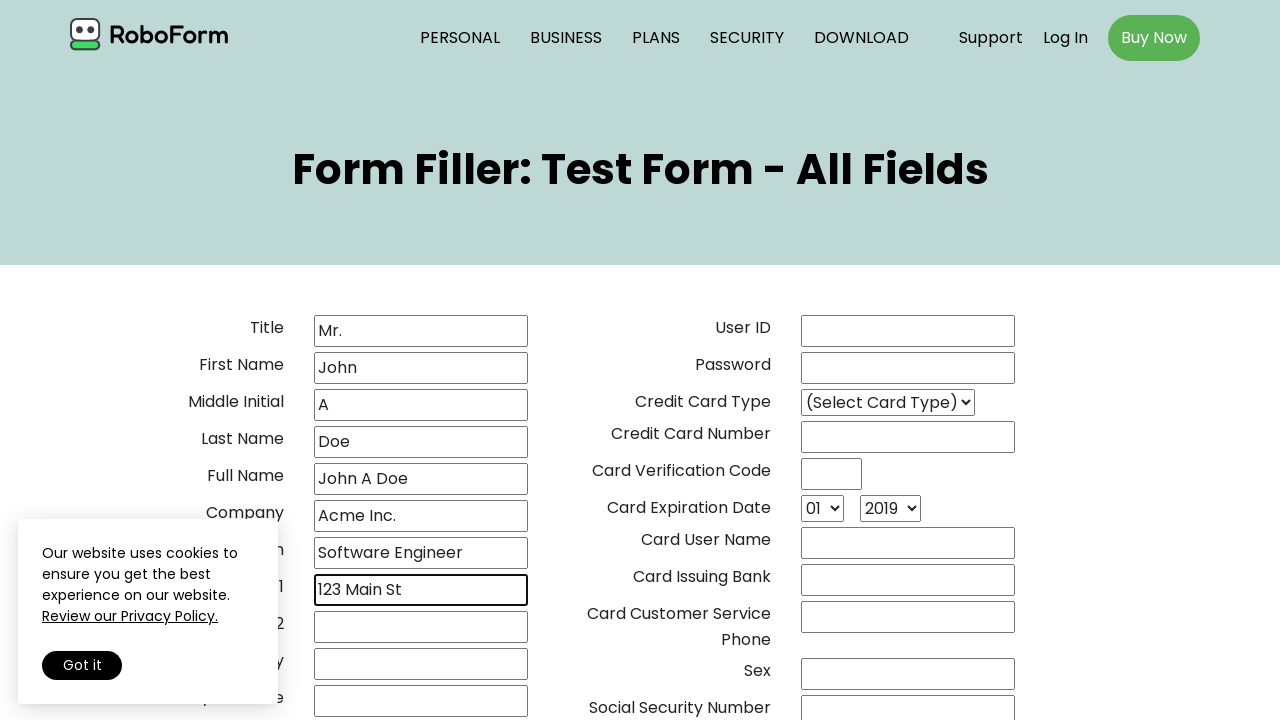

Filled address line 2 with 'Apt 4B' on input[name="11address2"]
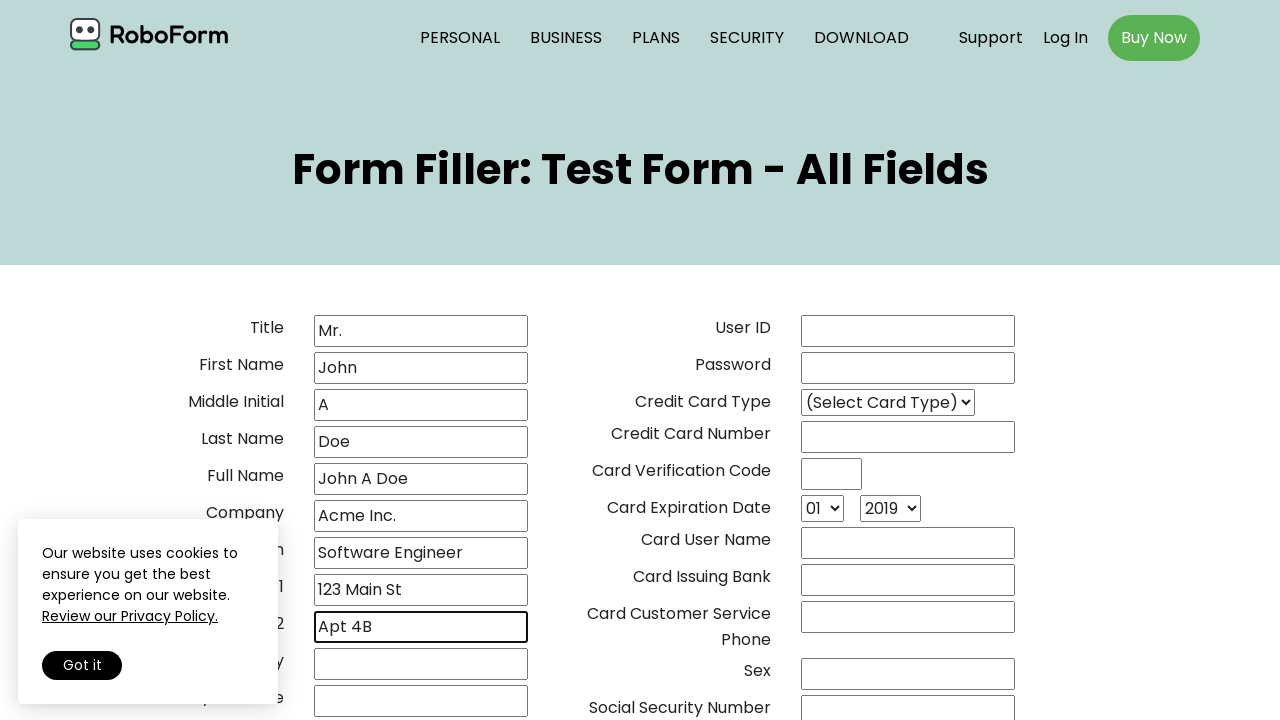

Filled city field with 'Metropolis' on input[name="13adr_city"]
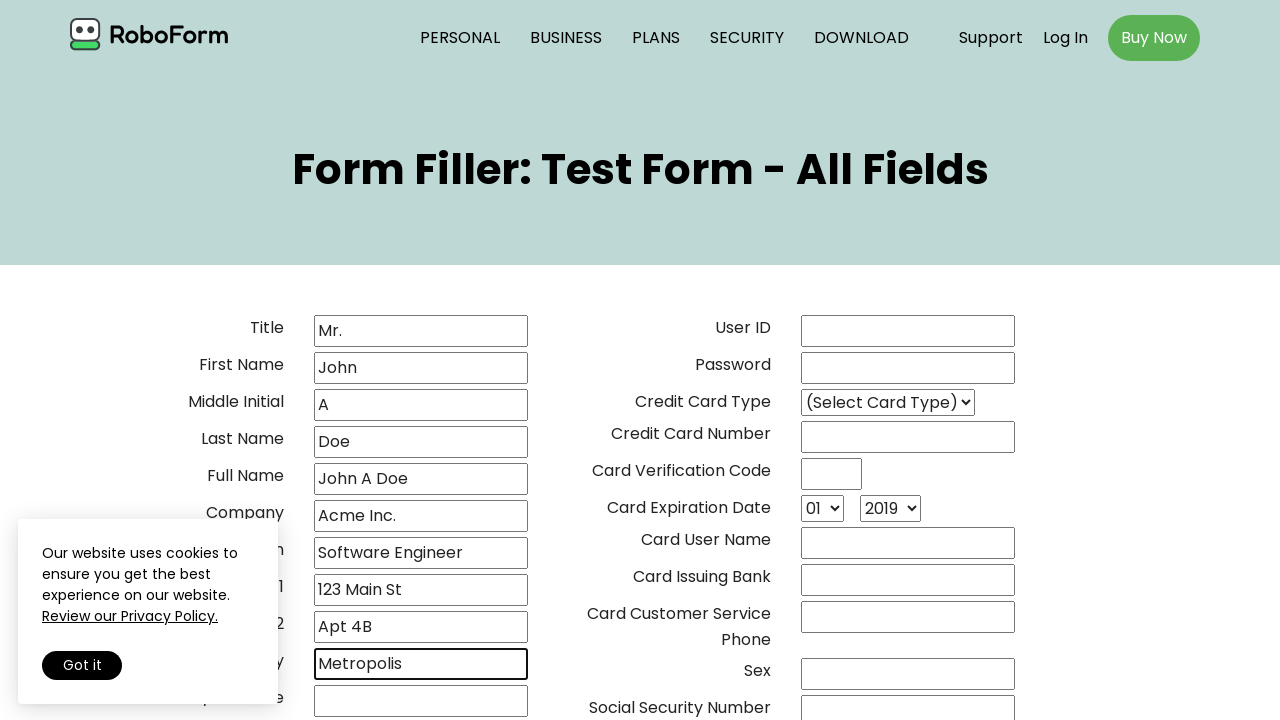

Filled state field with 'NY' on input[name="14adrstate"]
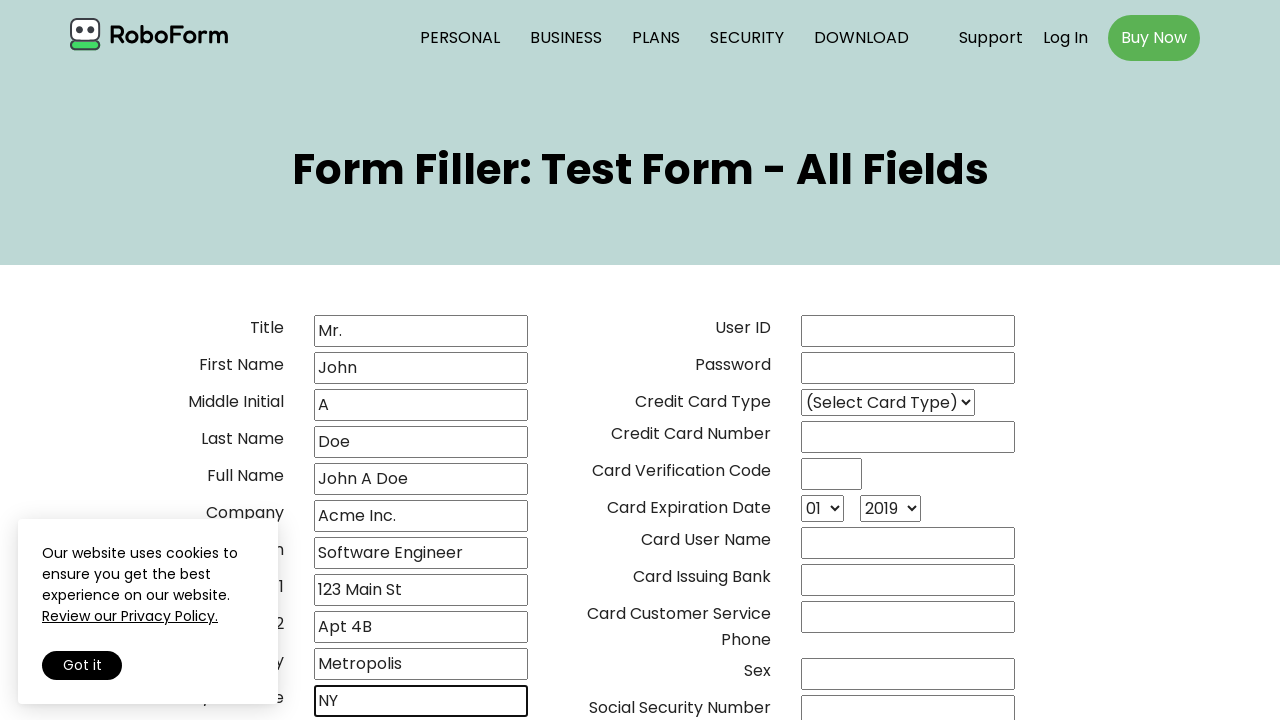

Filled country field with 'USA' on input[name="15_country"]
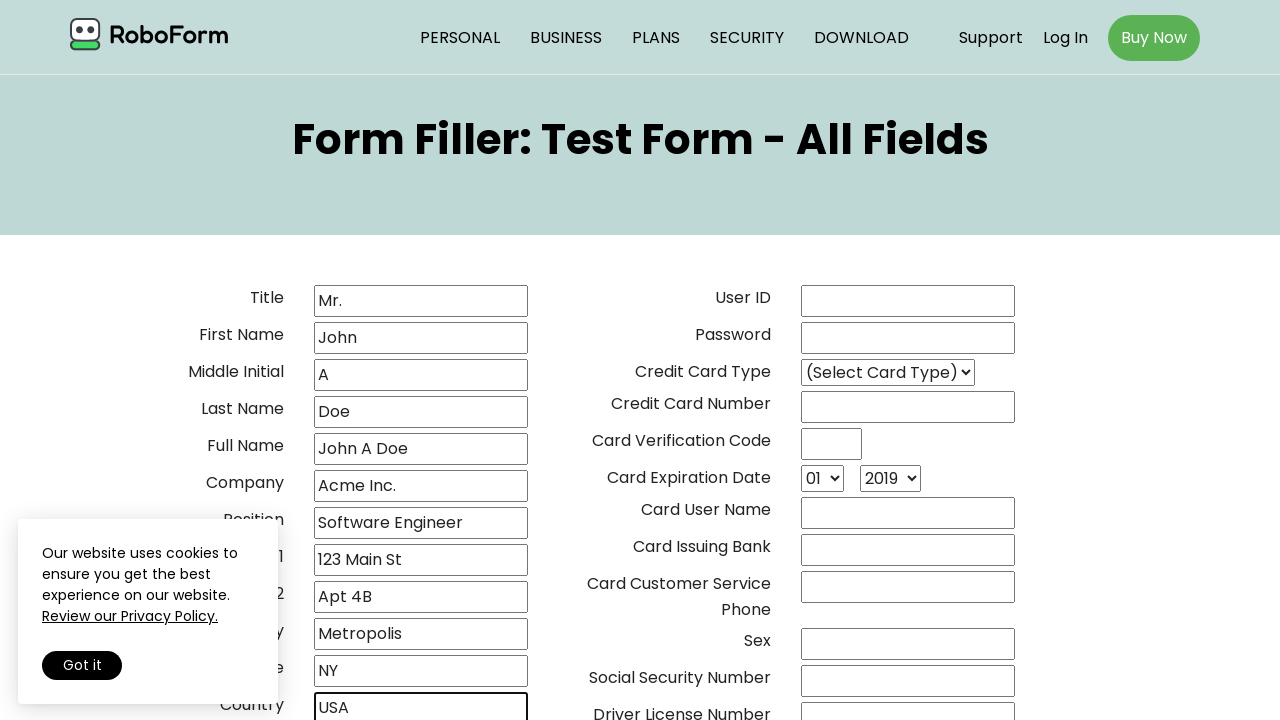

Filled zip code field with '10001' on input[name="16addr_zip"]
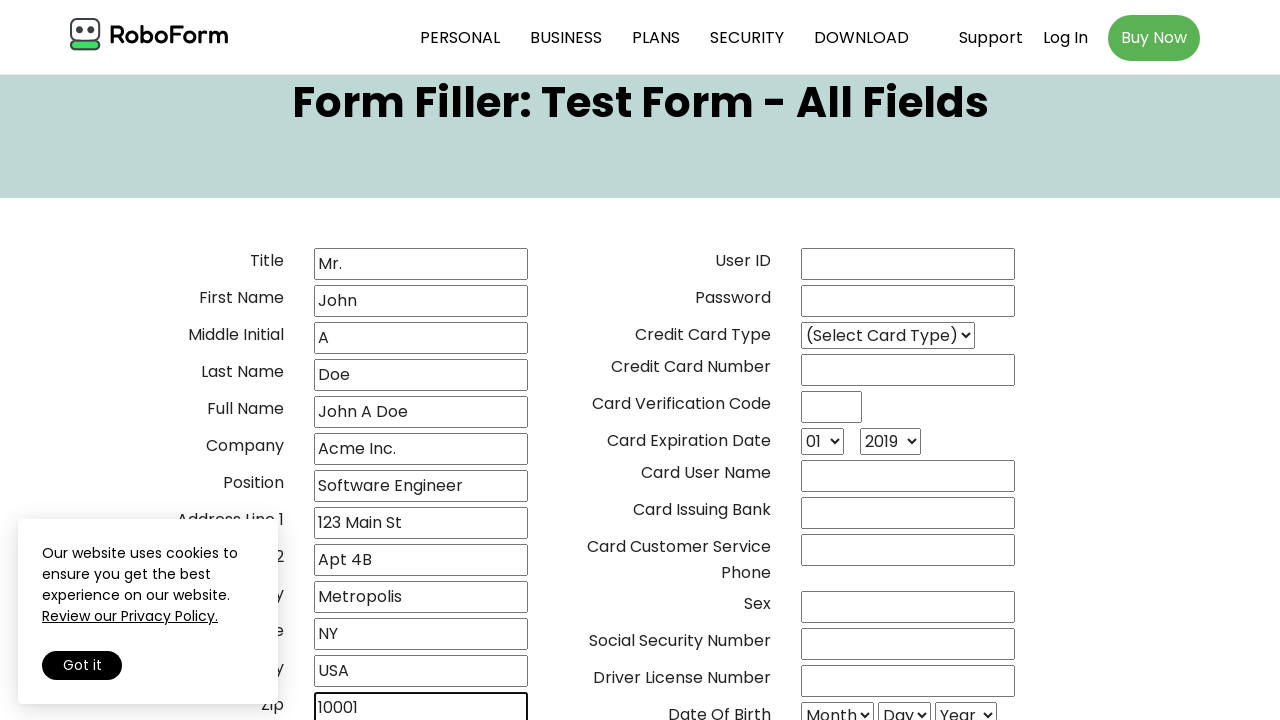

Filled home phone with '555-1234' on input[name="20homephon"]
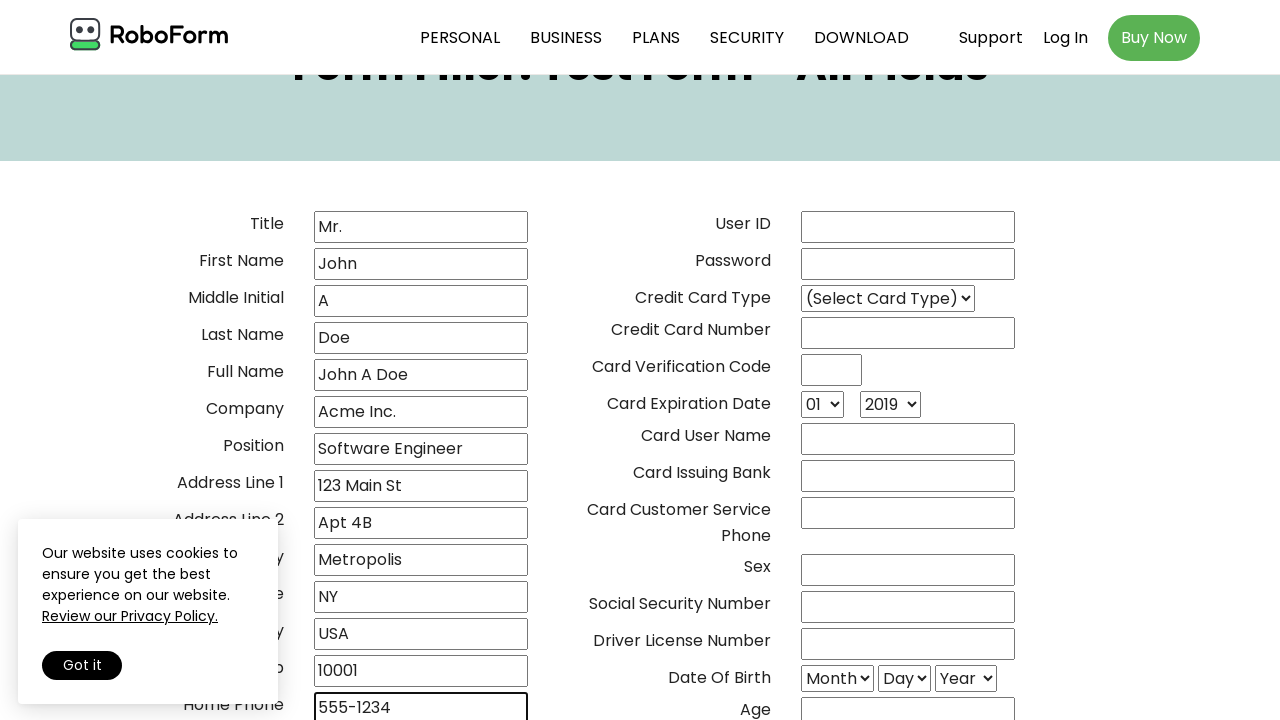

Filled work phone with '555-5678' on input[name="21workphon"]
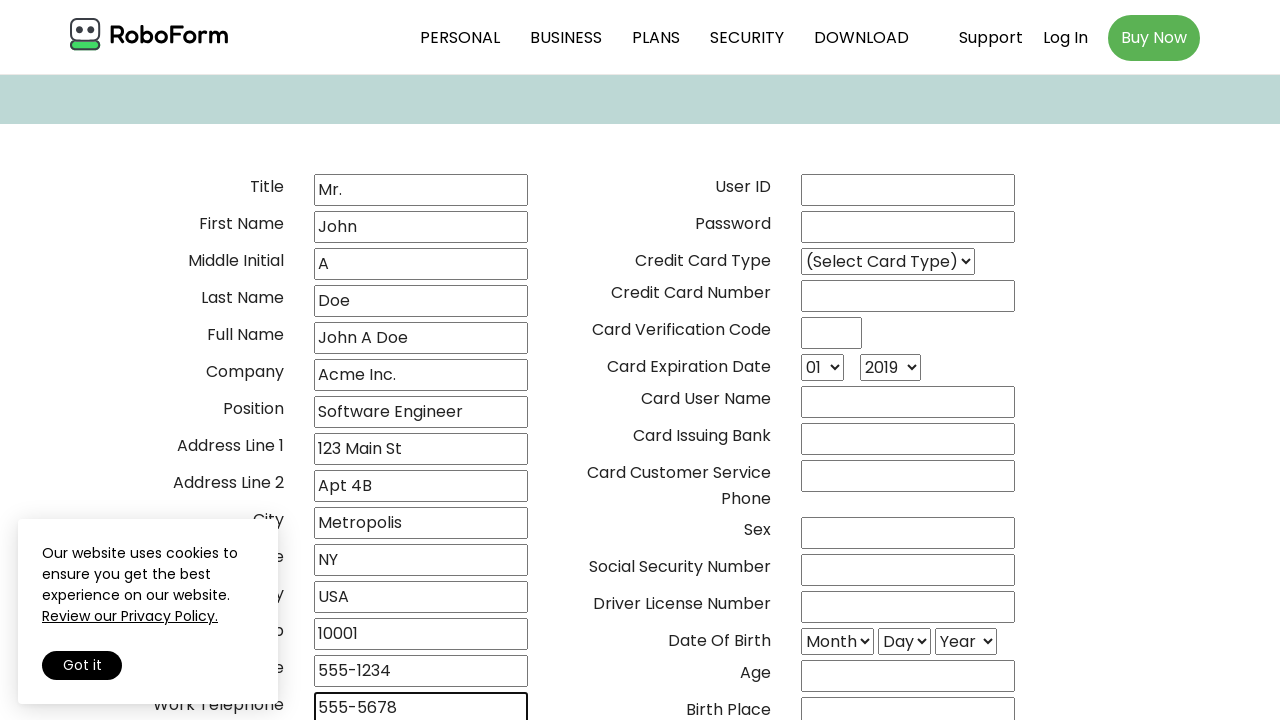

Filled fax phone with '555-8765' on input[name="22faxphone"]
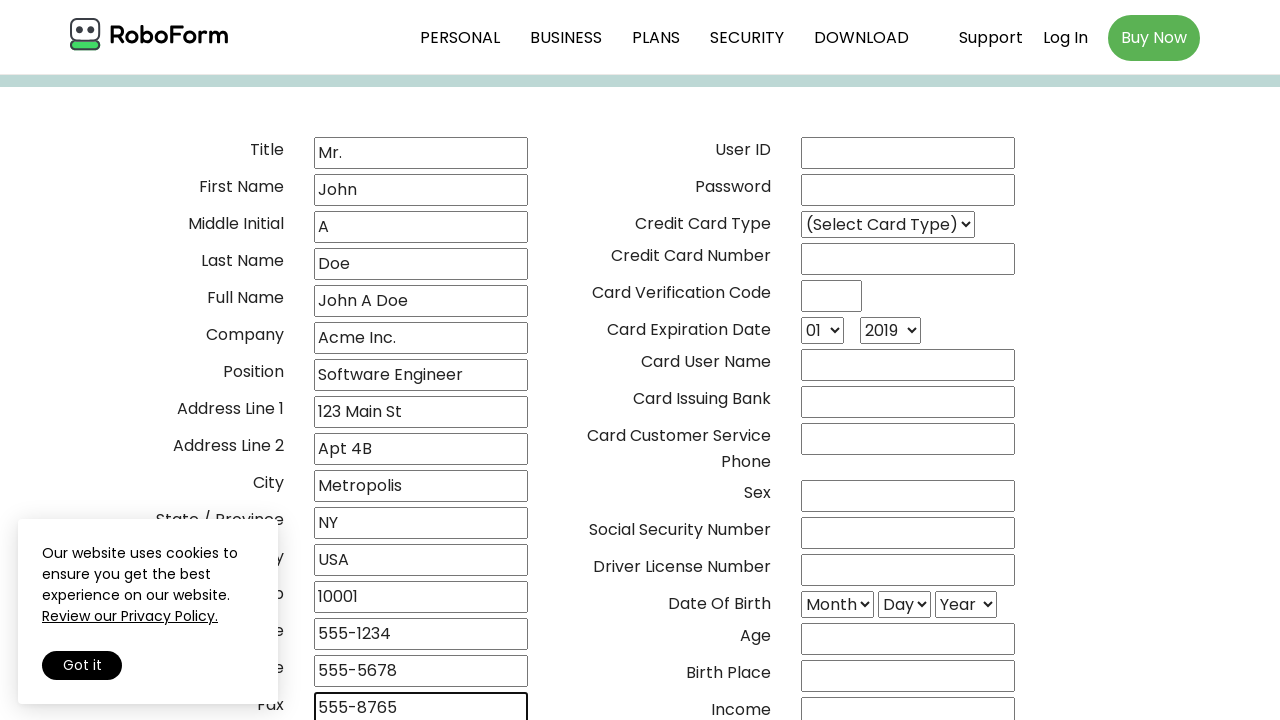

Filled cell phone with '555-4321' on input[name="23cellphon"]
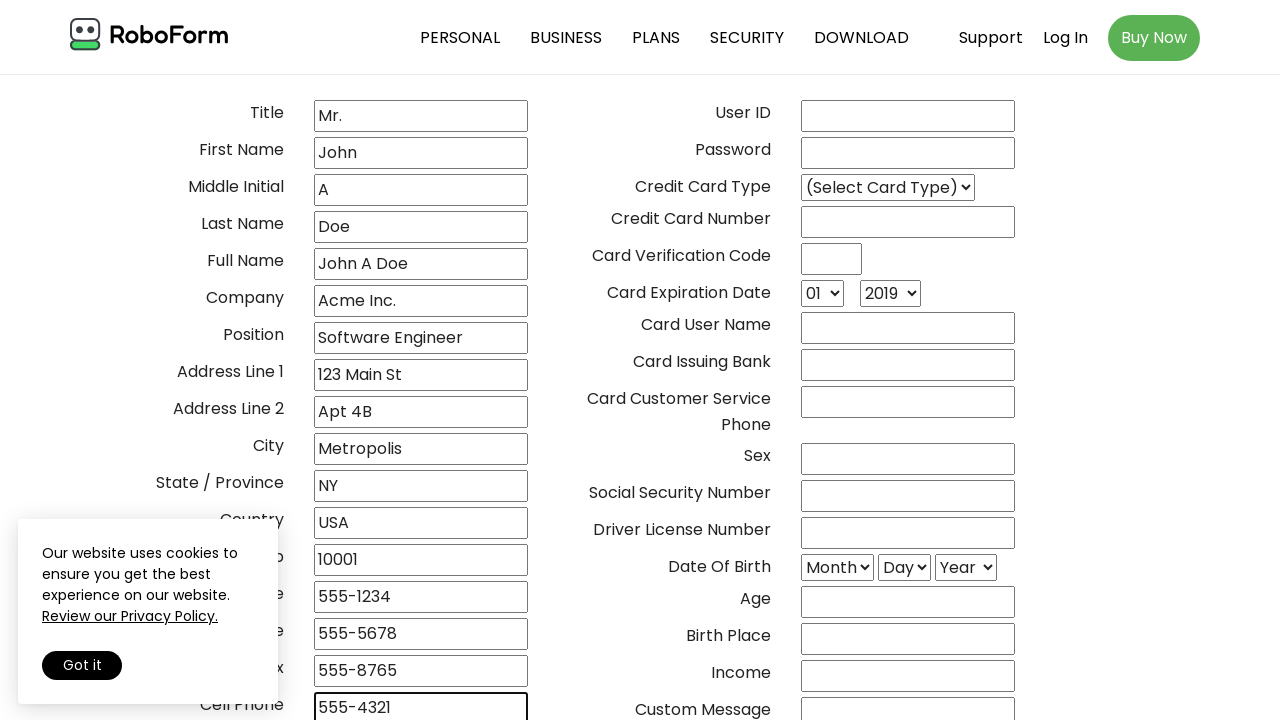

Filled email address with 'john.doe@example.com' on input[name="24emailadr"]
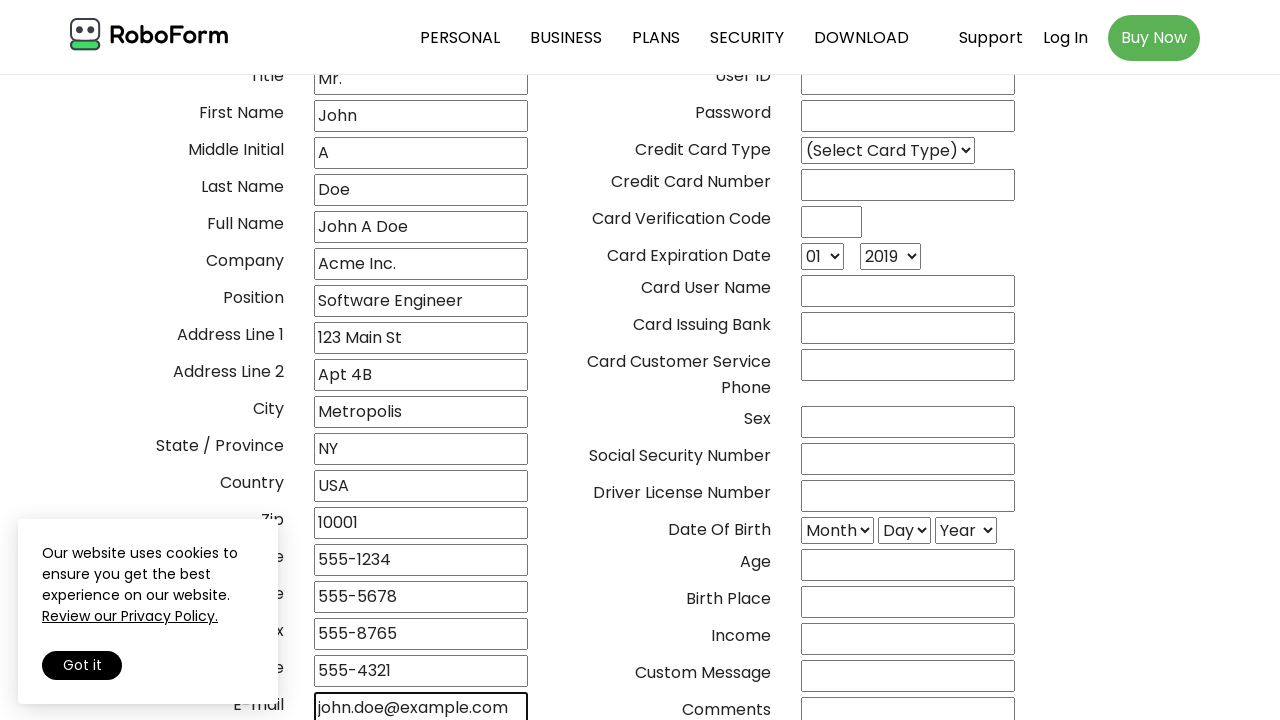

Filled website field with 'https://www.johndoe.com' on input[name="25web_site"]
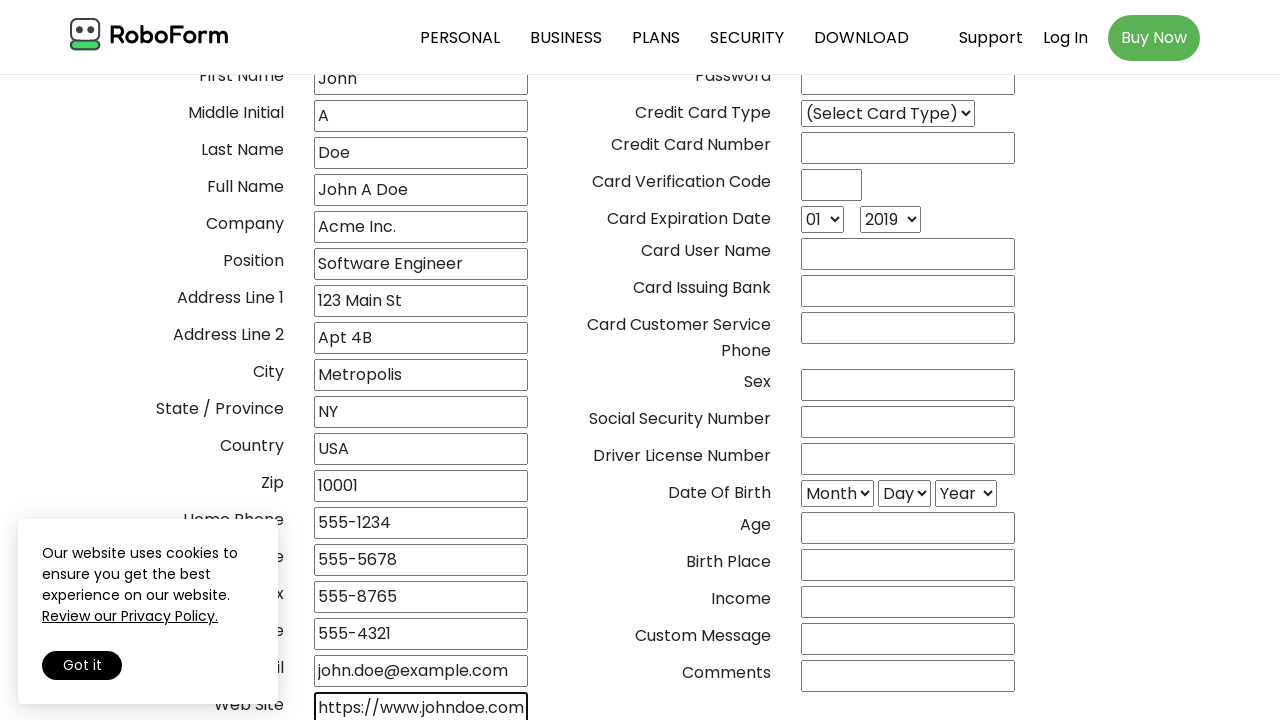

Filled user ID with 'johndoe123' on input[name="30_user_id"]
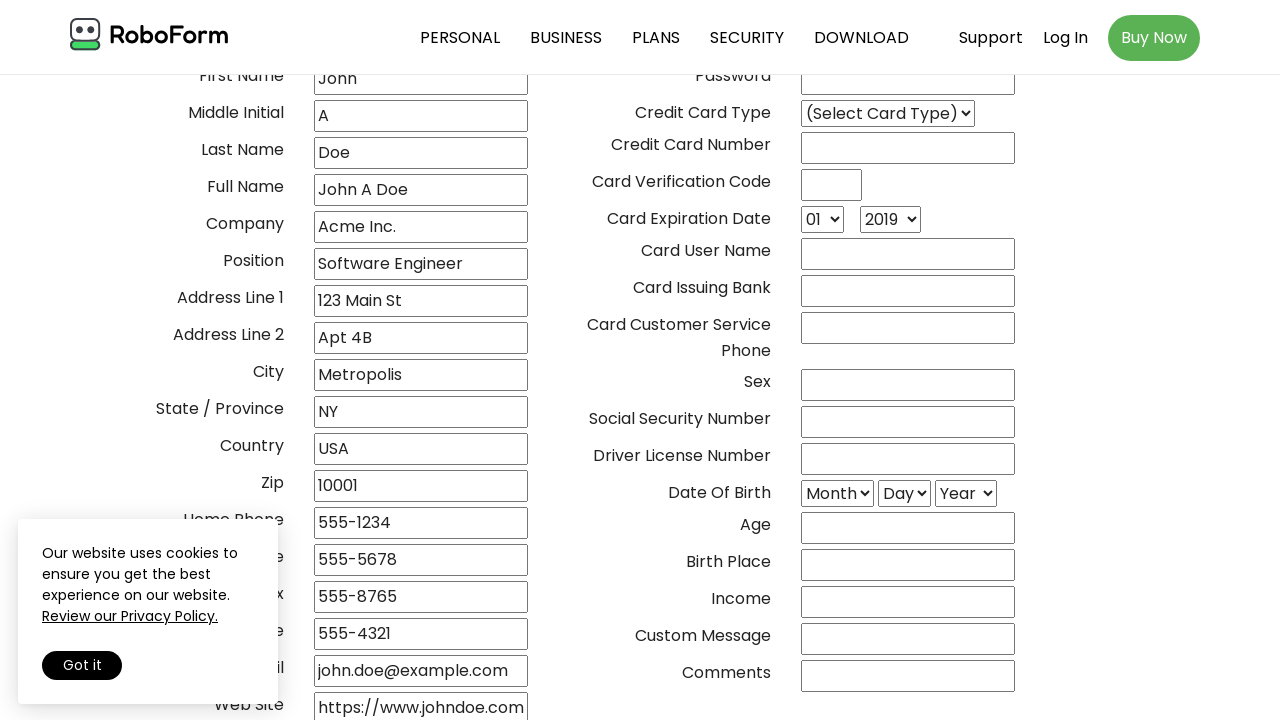

Filled password field with 'securepassword' on input[name="31password"]
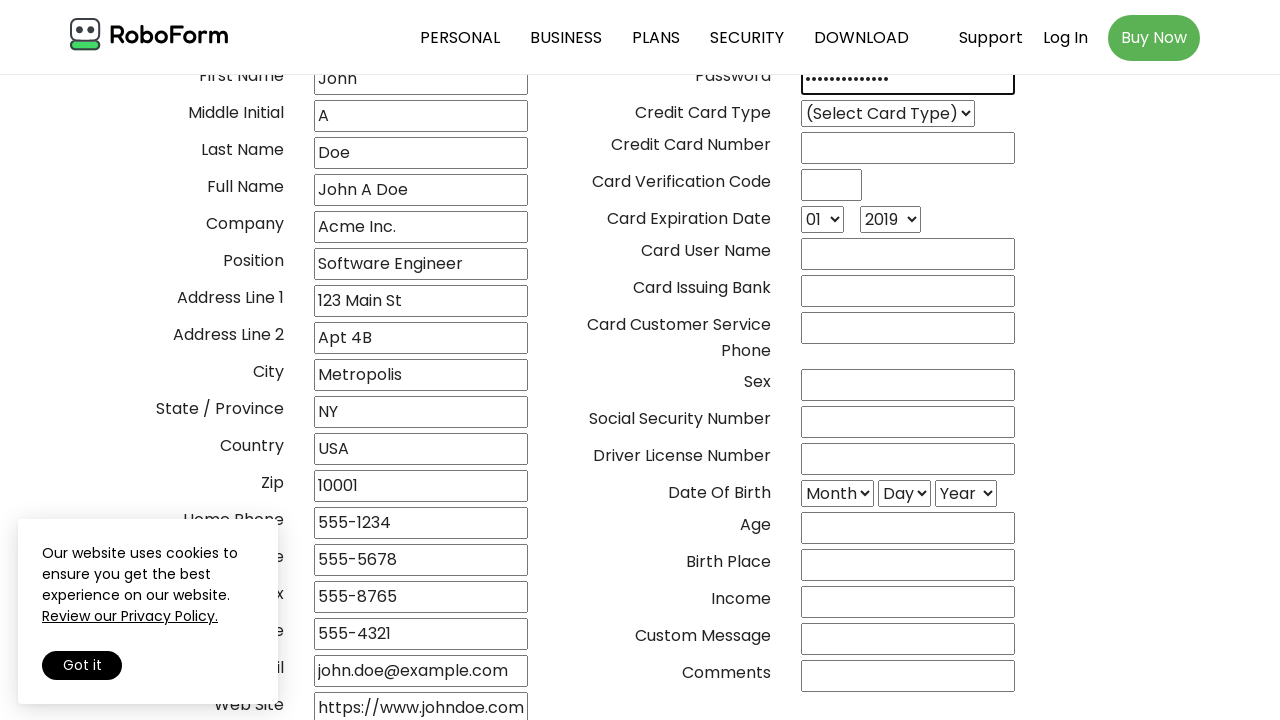

Selected credit card type (value '9') on select[name="40cc__type"]
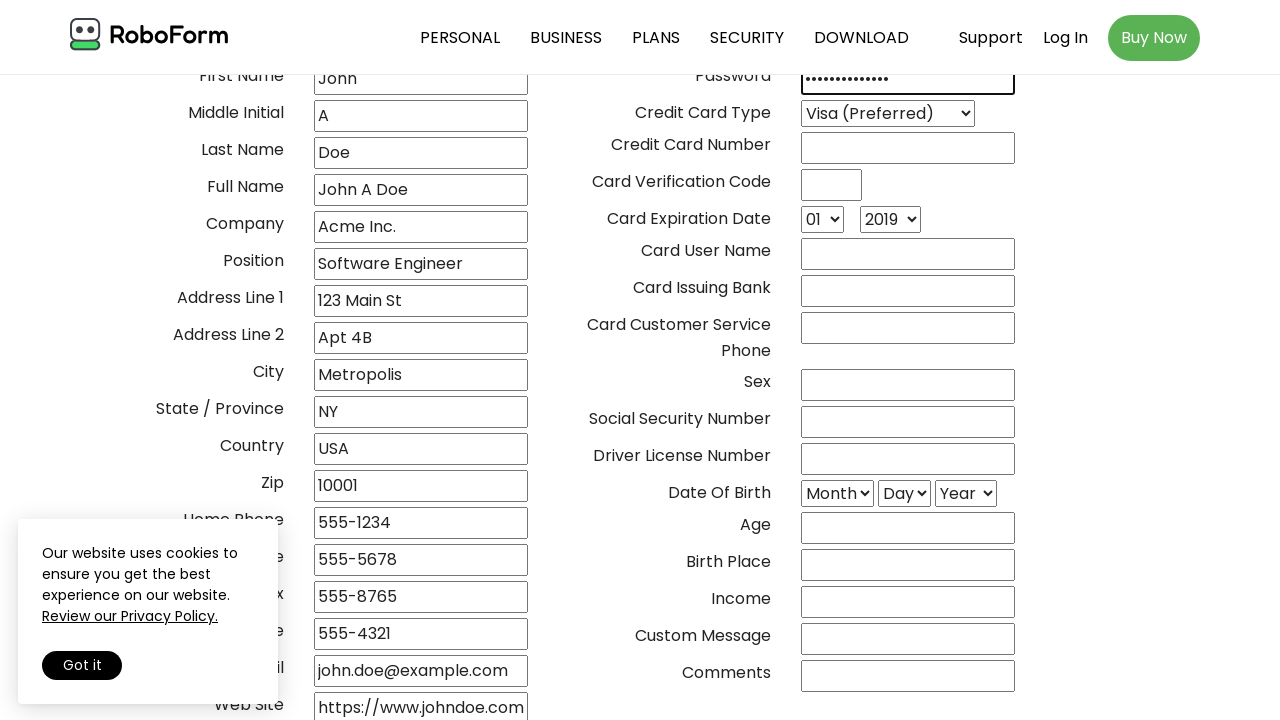

Filled credit card number with '4111111111111111' on input[name="41ccnumber"]
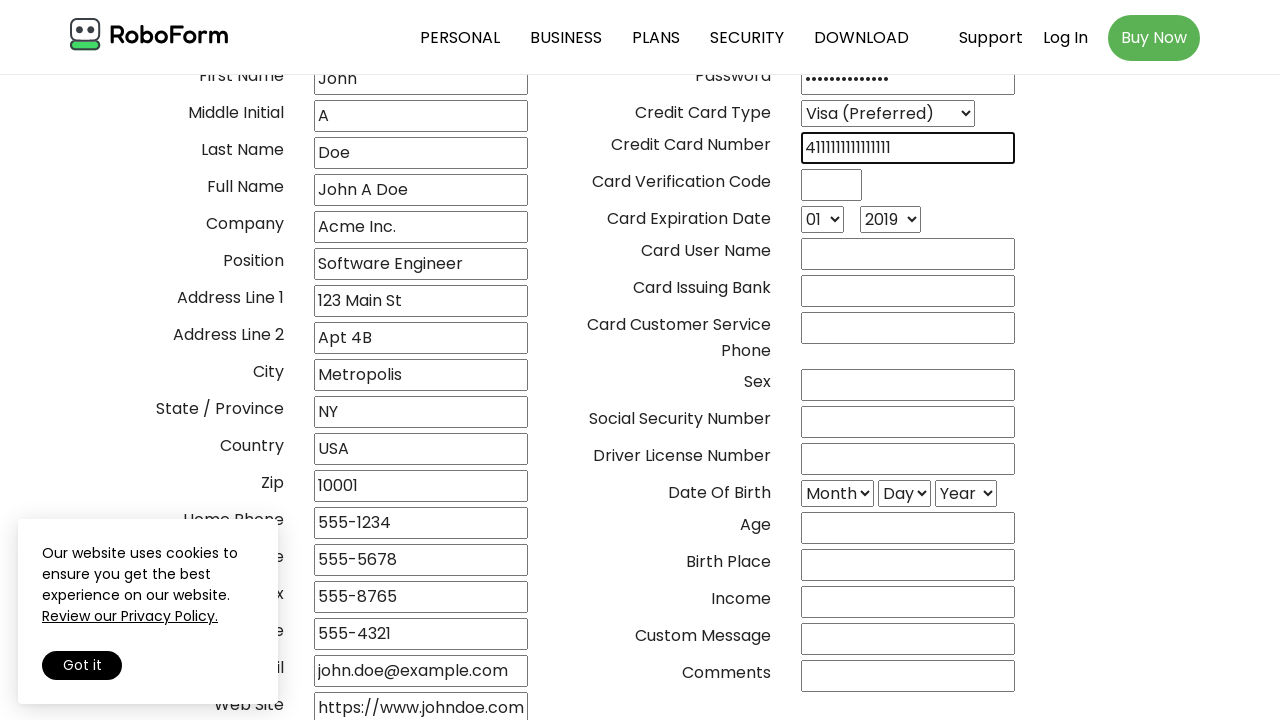

Filled CVC with '123' on input[name="43cvc"]
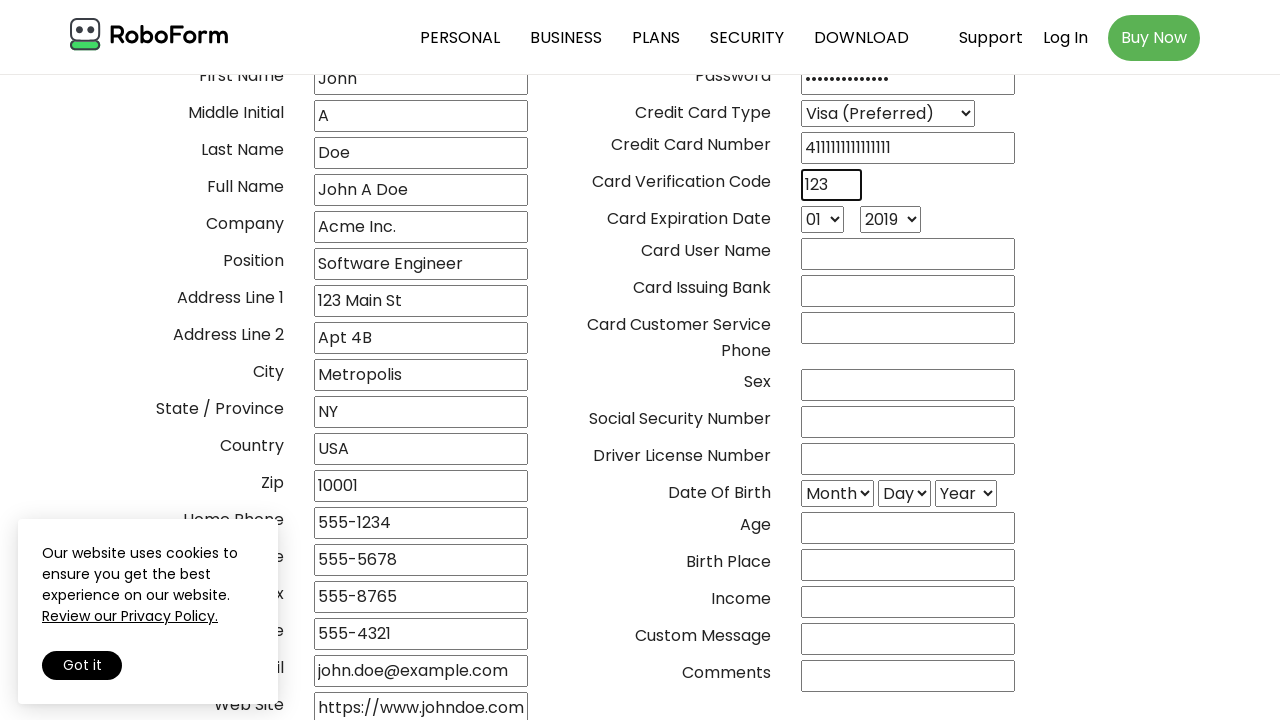

Selected credit card expiration month (December) on select[name="42ccexp_mm"]
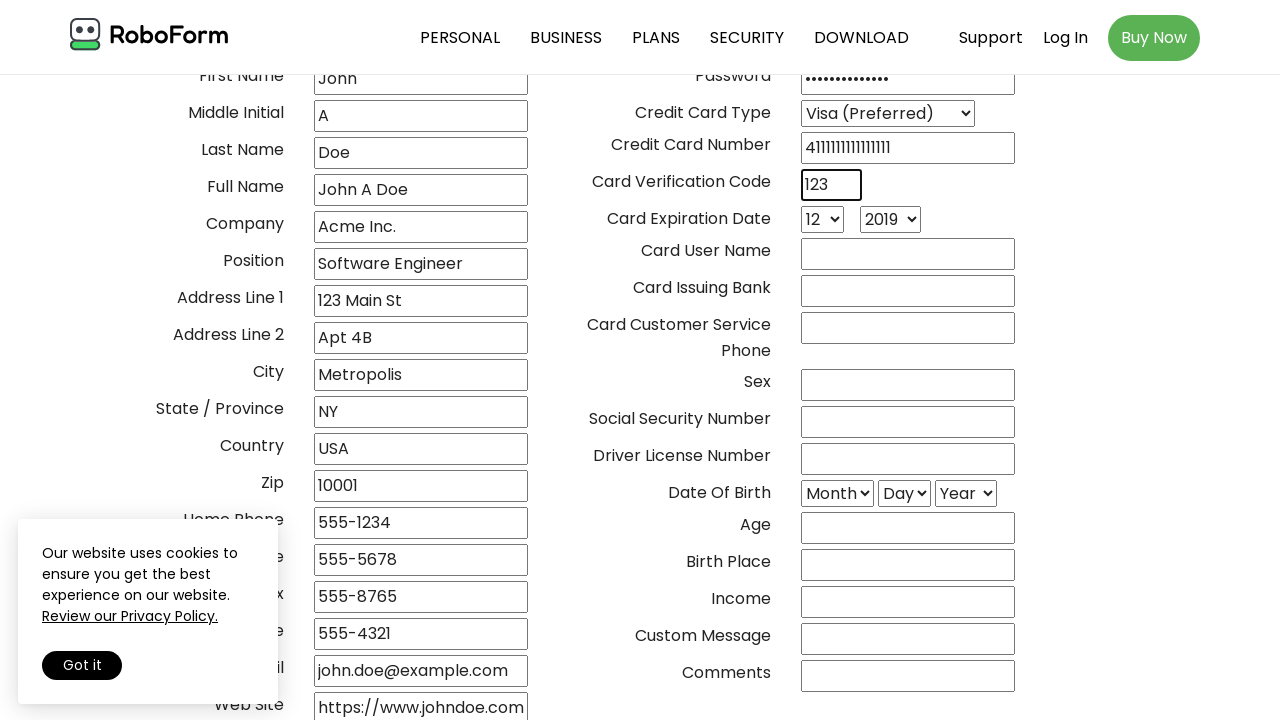

Selected credit card expiration year (2025) on select[name="43ccexp_yy"]
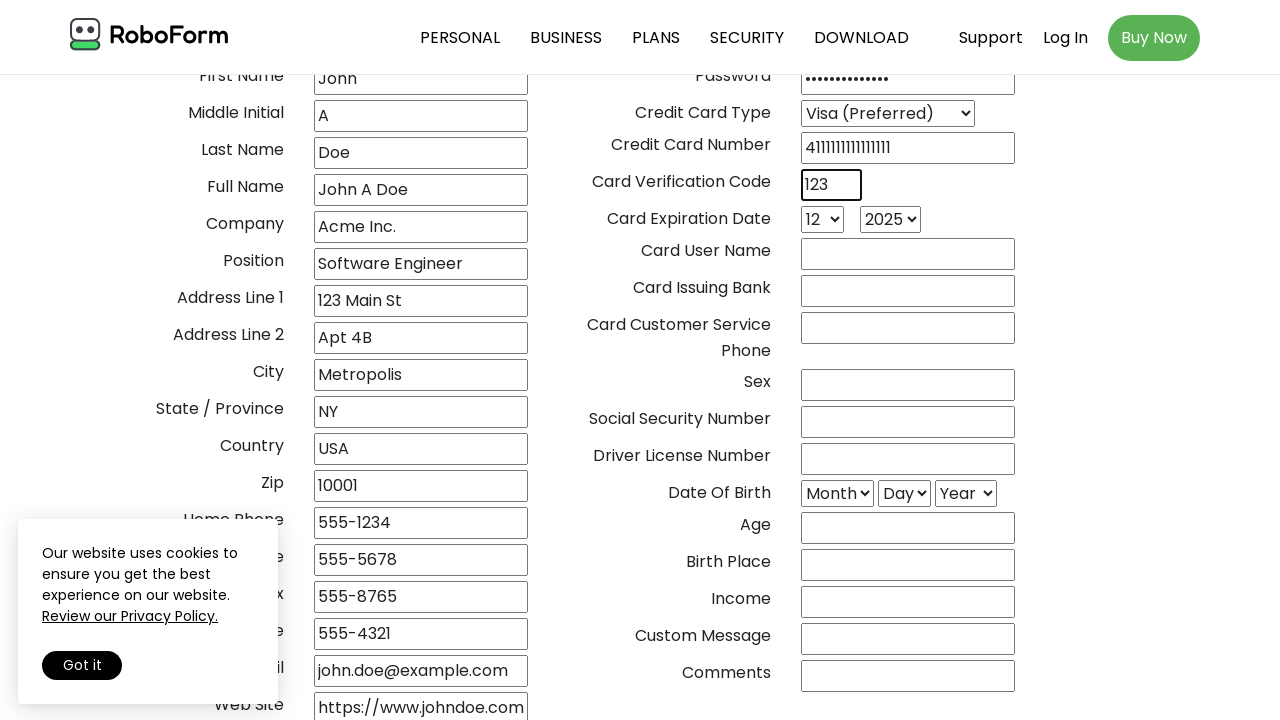

Filled cardholder name with 'John Doe' on input[name="44cc_uname"]
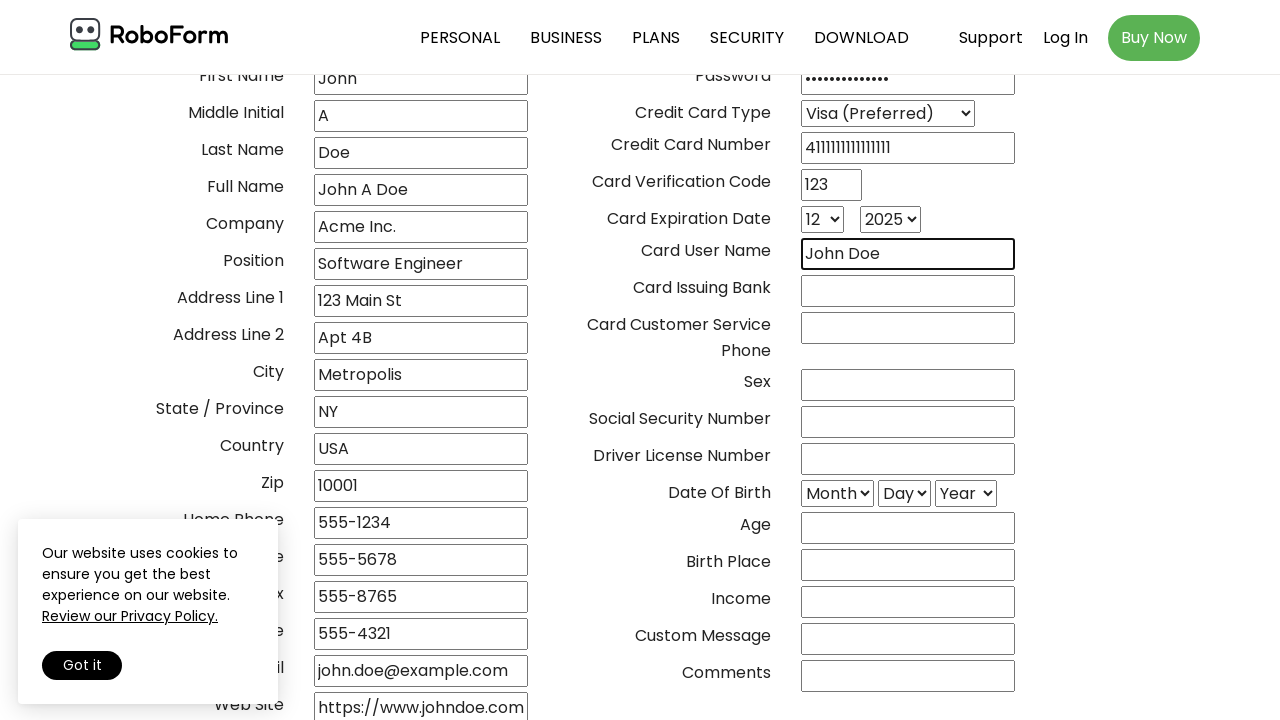

Filled card issuer with 'Bank of Example' on input[name="45ccissuer"]
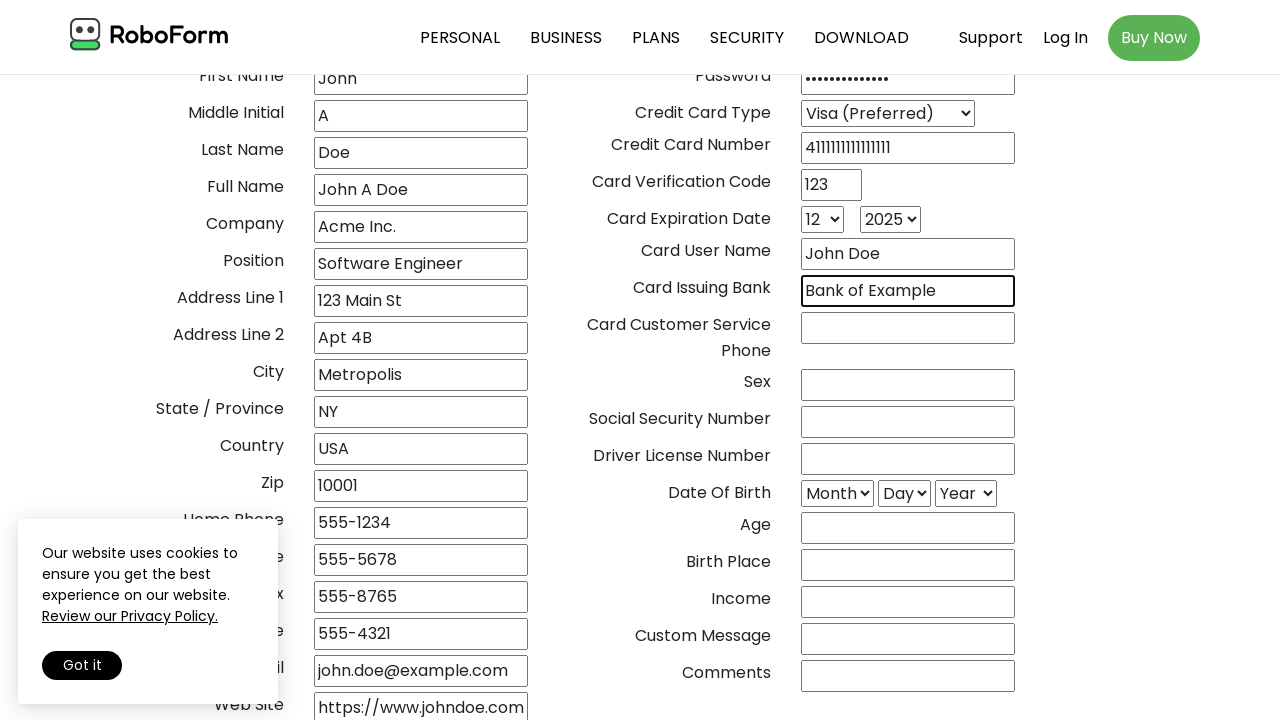

Filled customer service number with '555-6789' on input[name="46cccstsvc"]
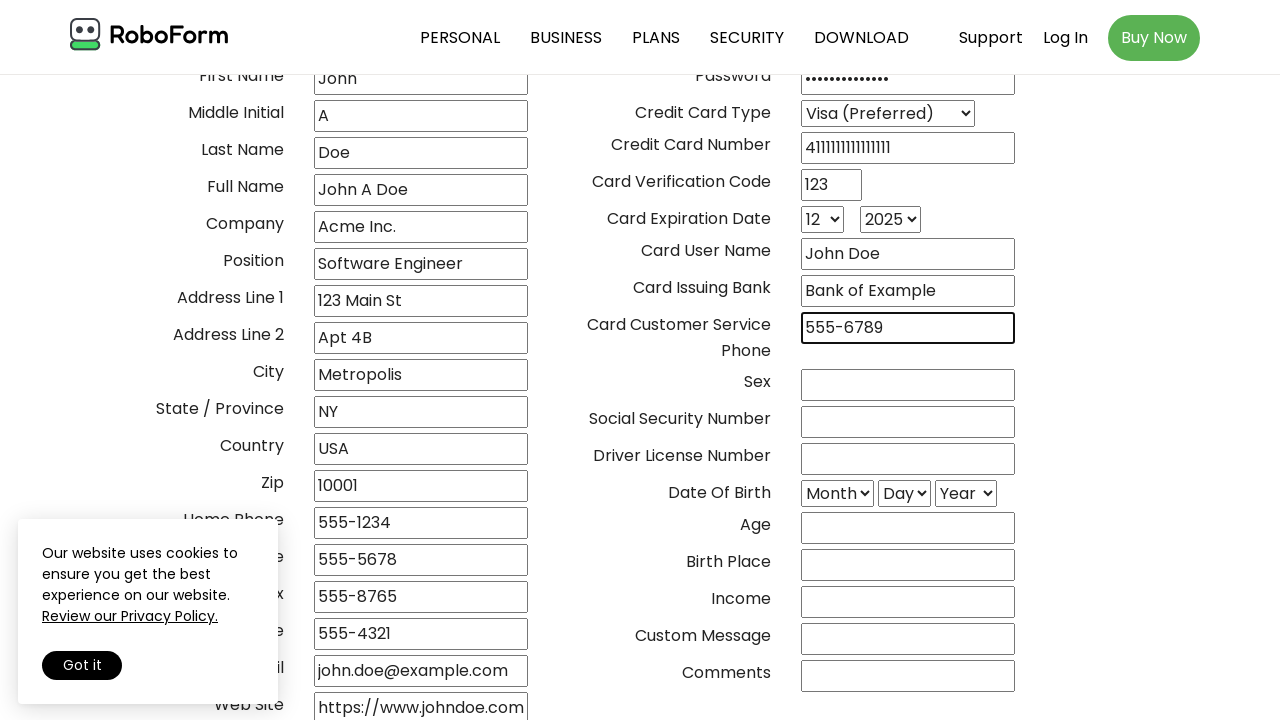

Filled gender field with 'Male' on input[name="60pers_sex"]
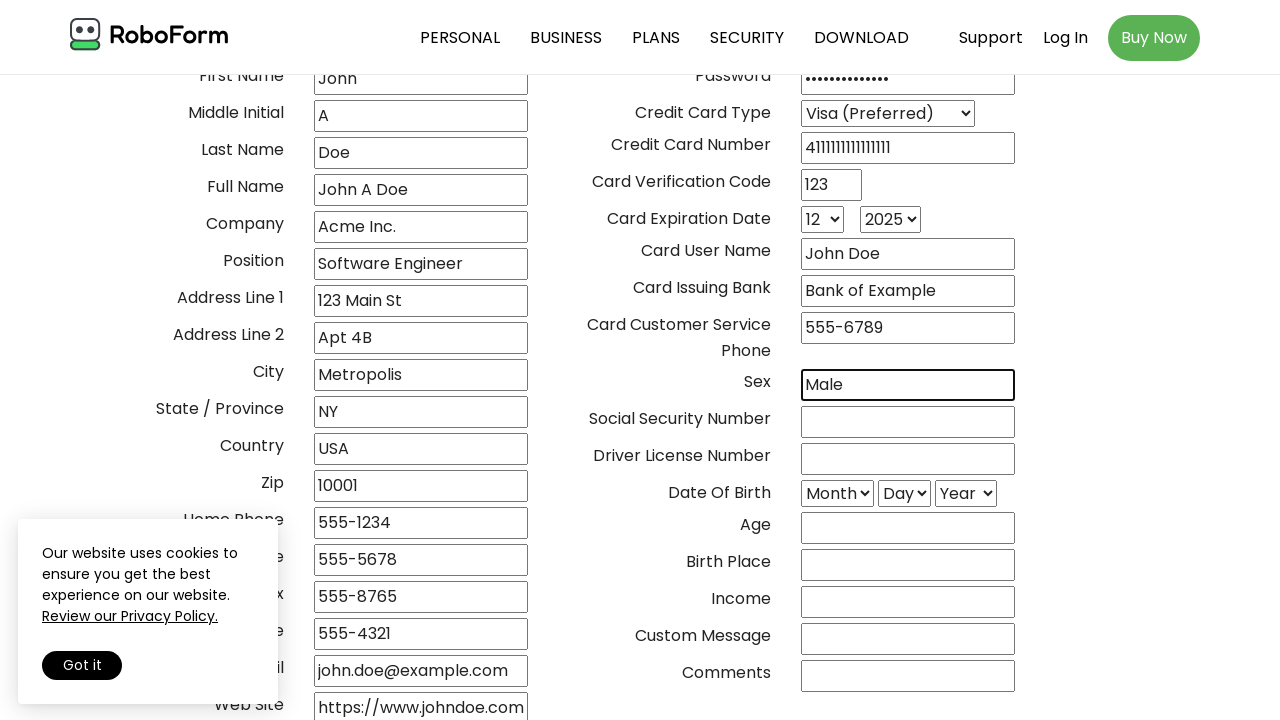

Filled social security number with '123-45-6789' on input[name="61pers_ssn"]
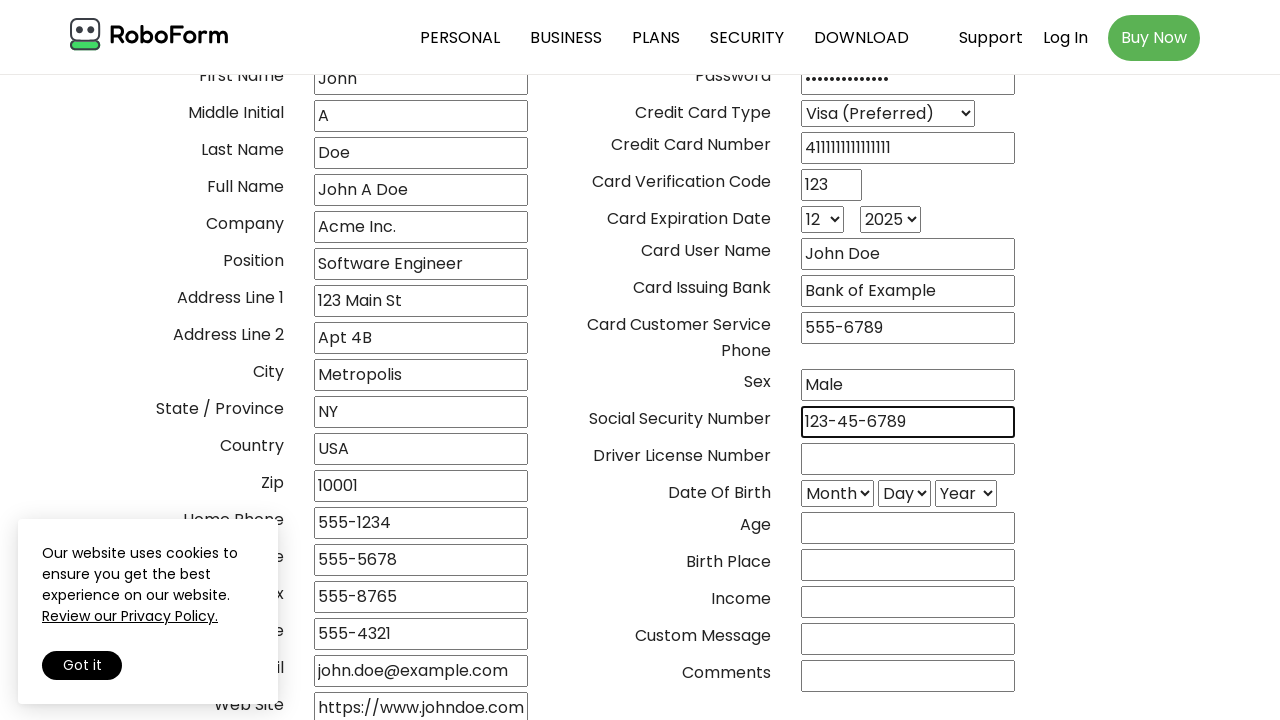

Filled driver license with 'D1234567' on input[name="62driv_lic"]
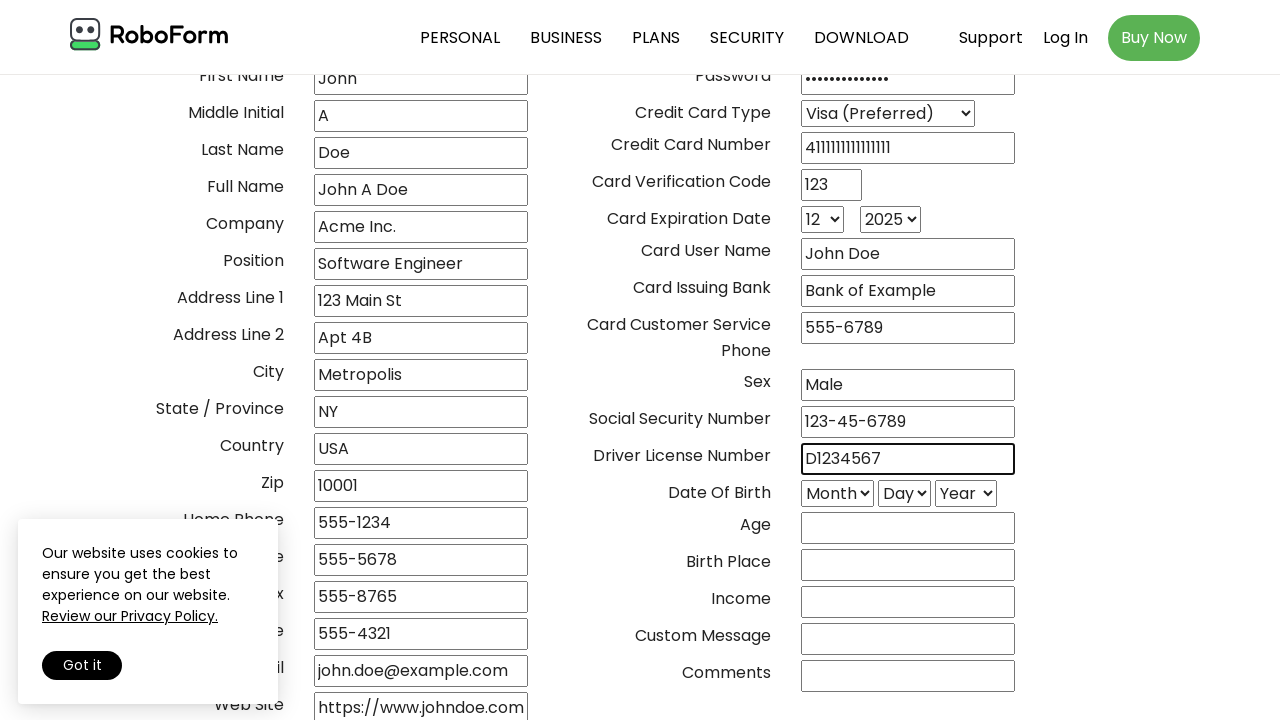

Selected birth month (January) on select[name="66mm"]
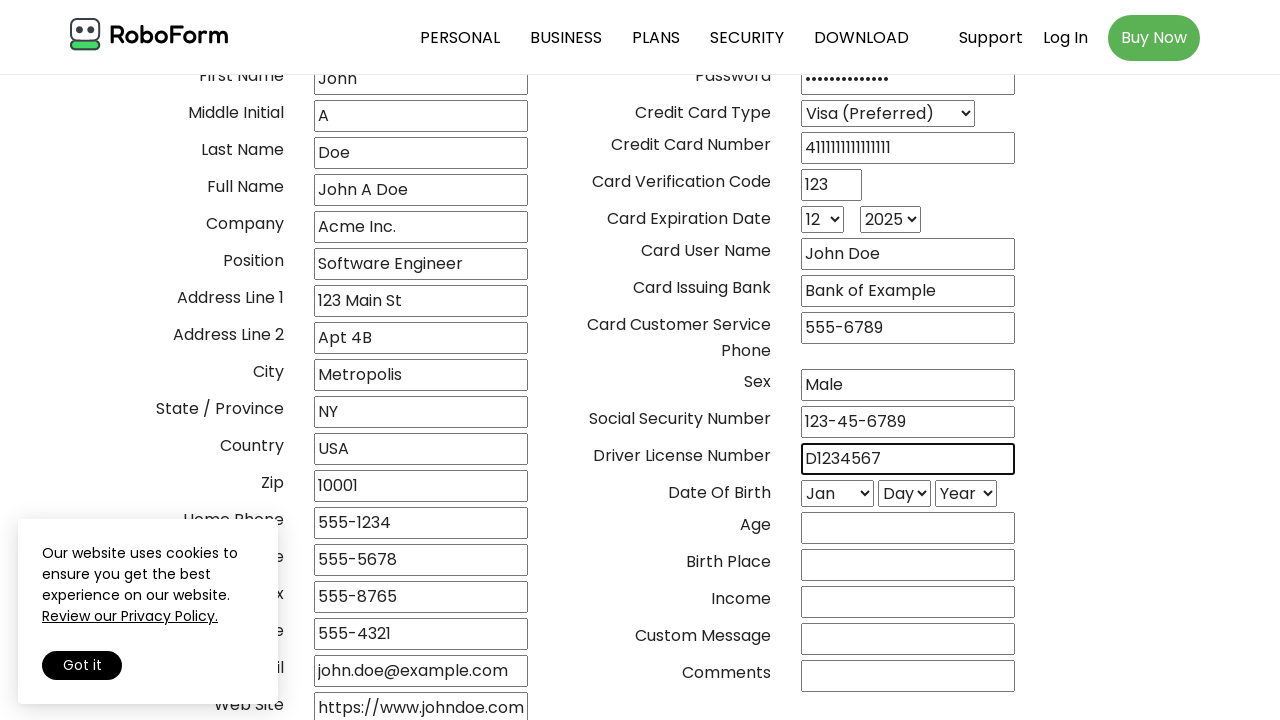

Selected birth day (1st) on select[name="67dd"]
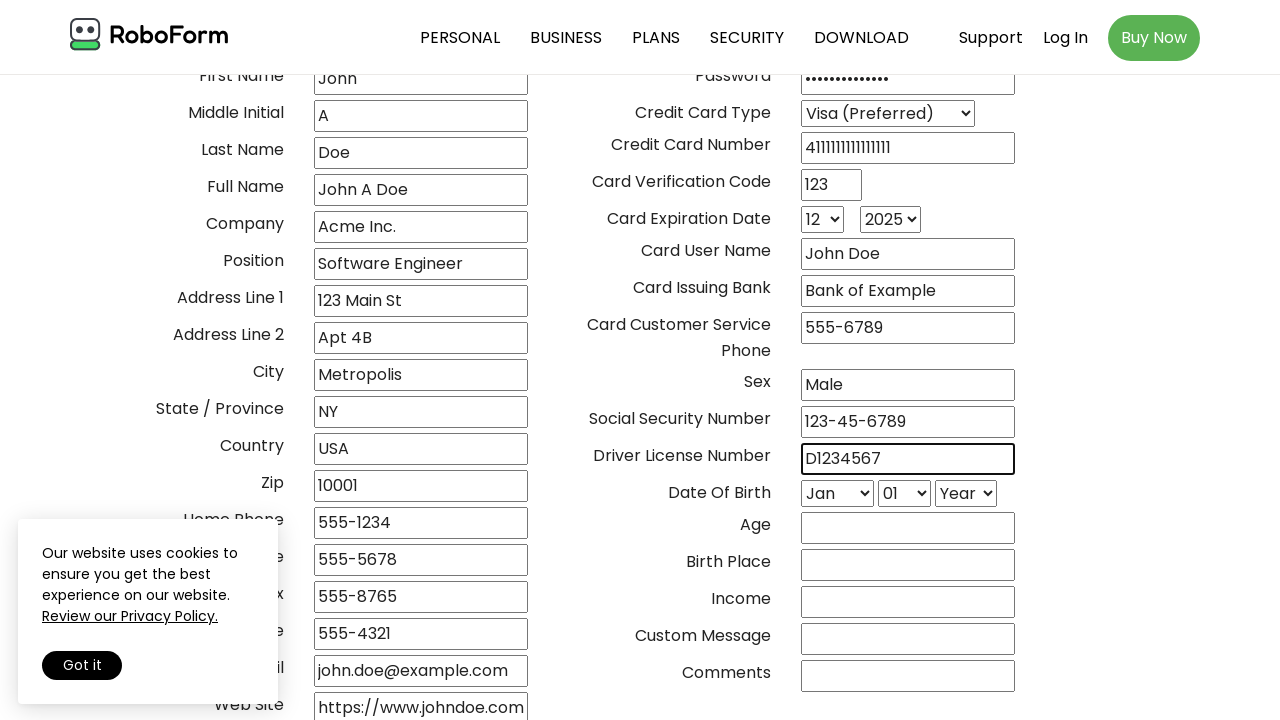

Selected birth year (1990) on select[name="68yy"]
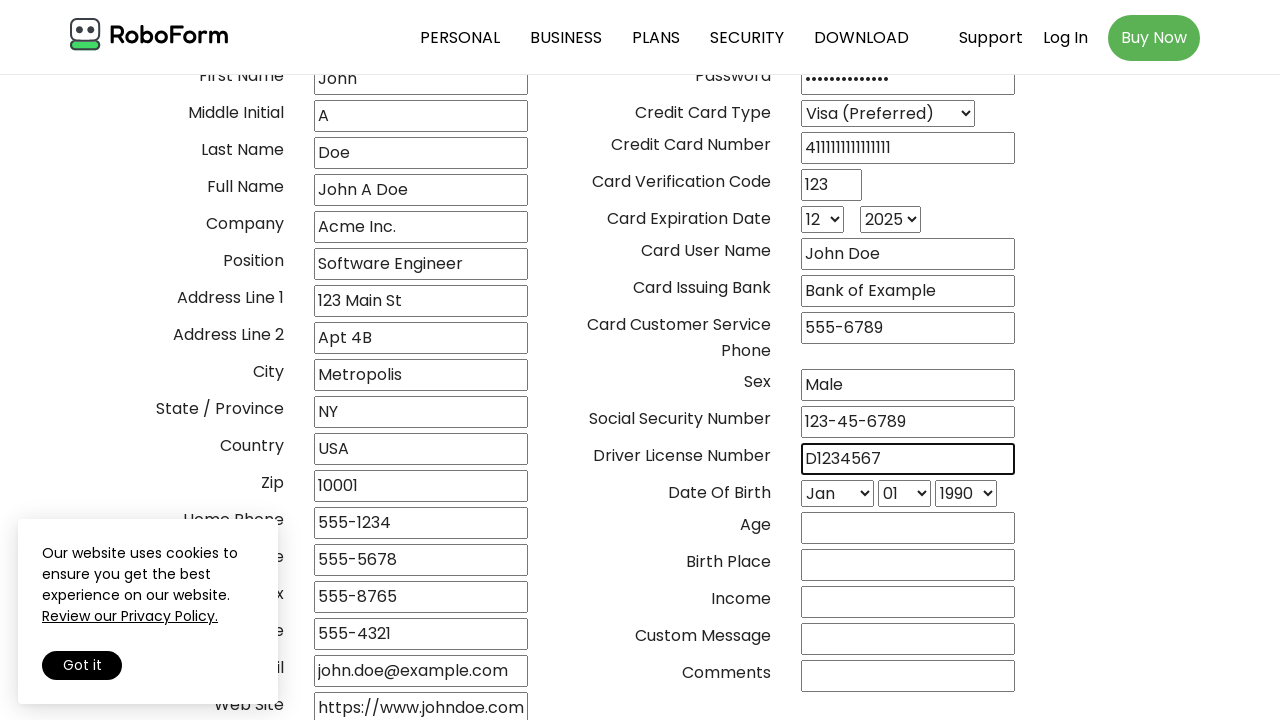

Filled age field with '34' on input[name="66pers_age"]
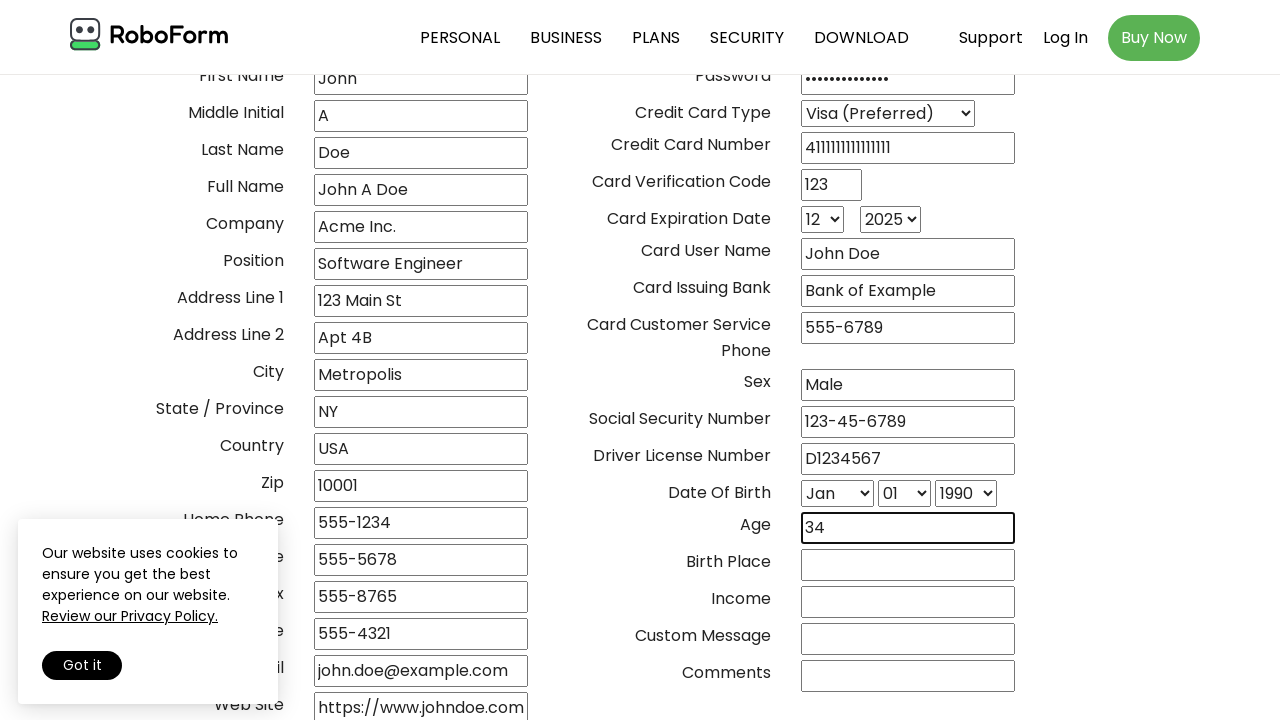

Filled birthplace with 'Metropolis' on input[name="67birth_pl"]
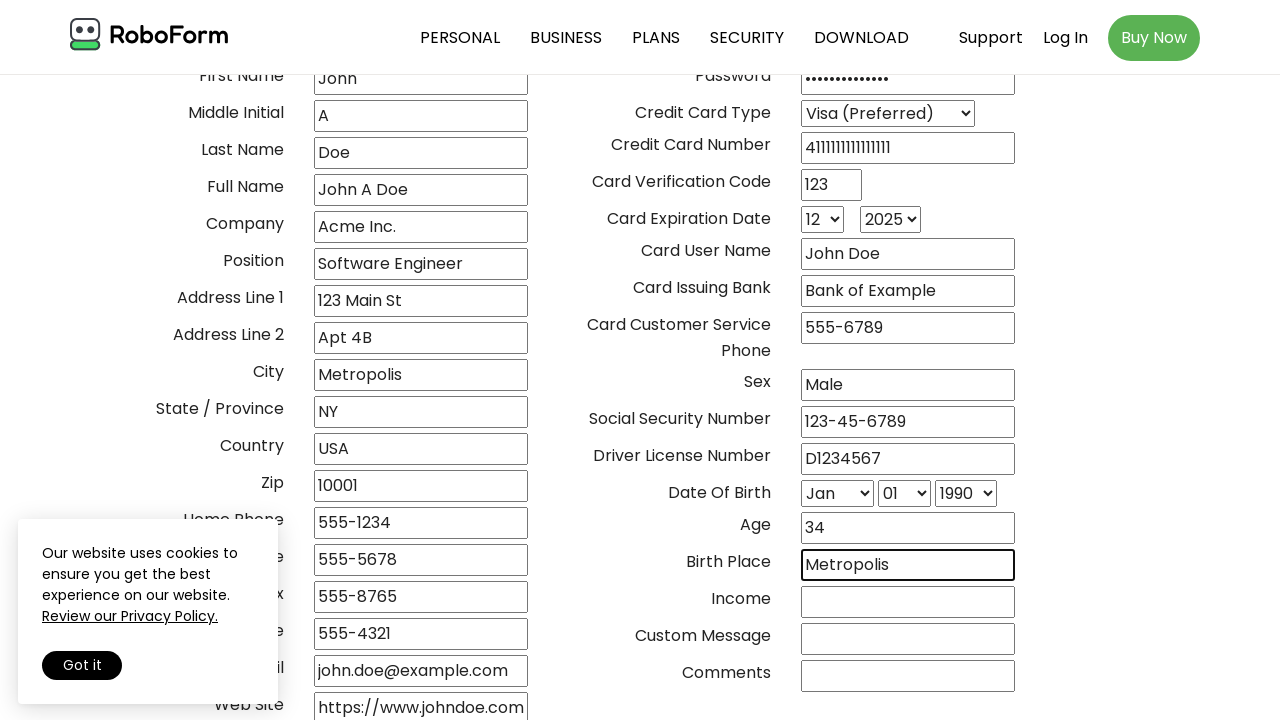

Filled income field with '75000' on input[name="68__income"]
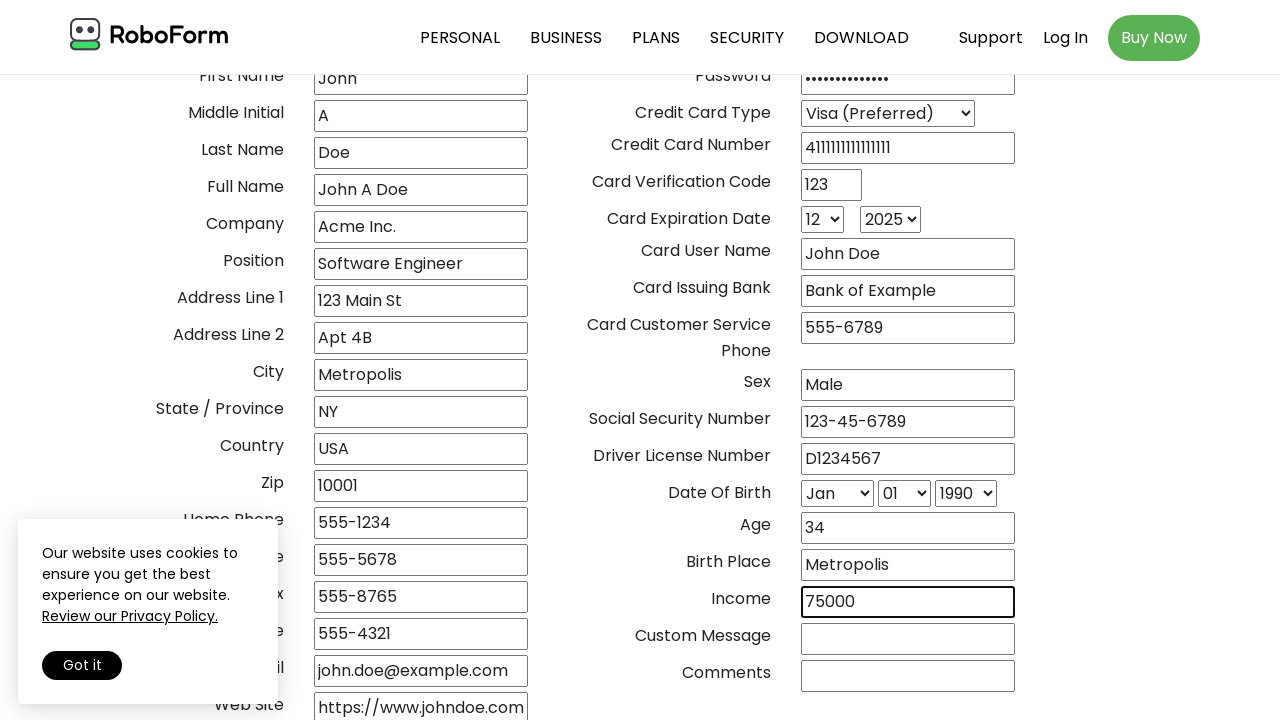

Filled custom message field with 'This is a custom message.' on input[name="71__custom"]
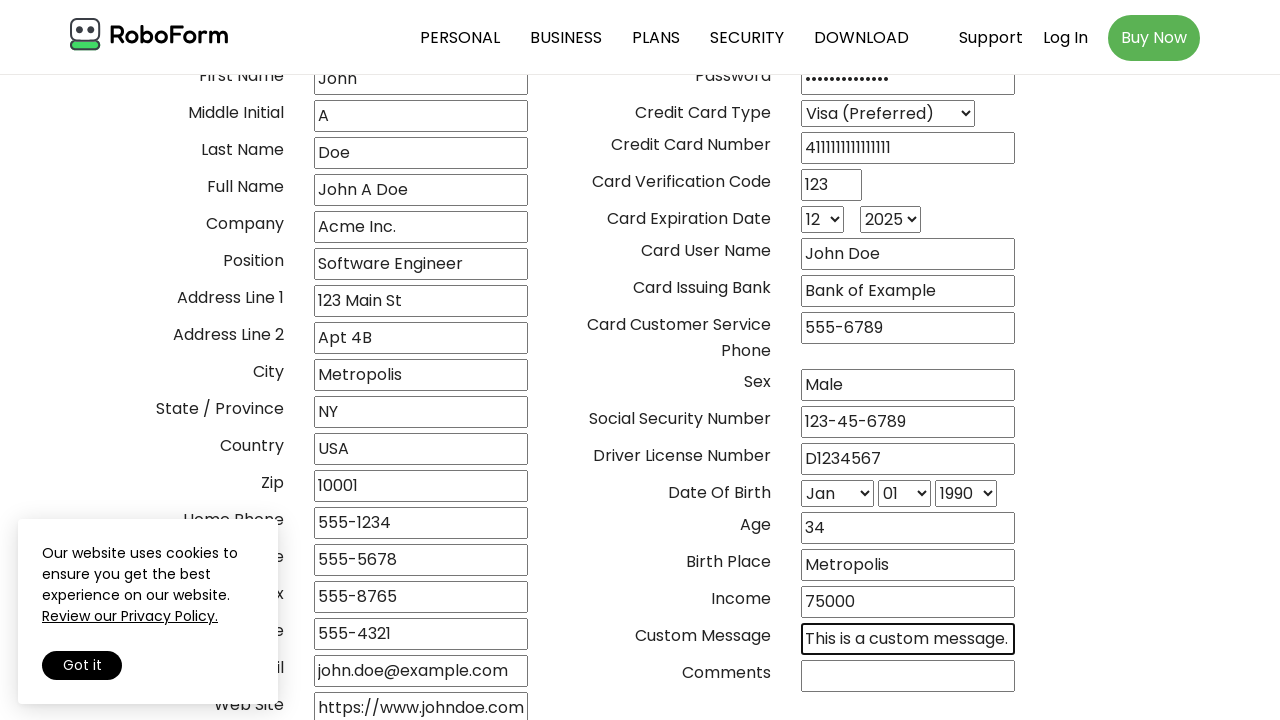

Filled comments field with 'These are some comments.' on input[name="72__commnt"]
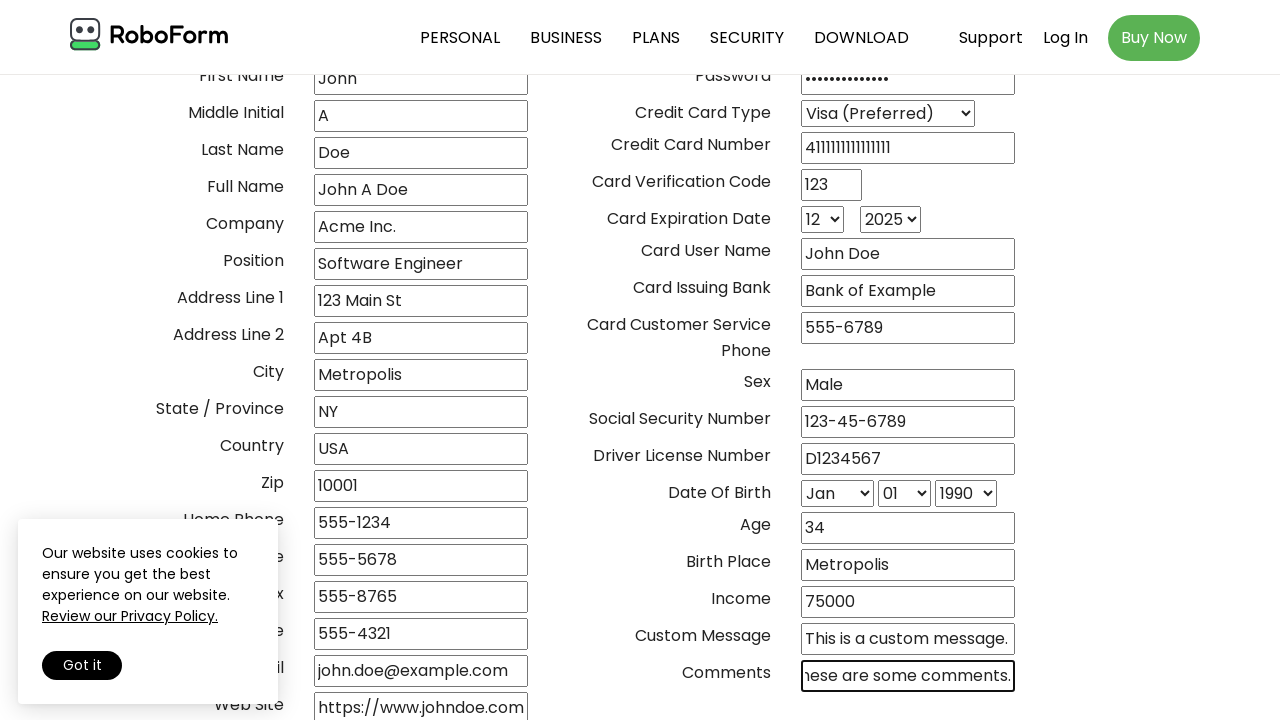

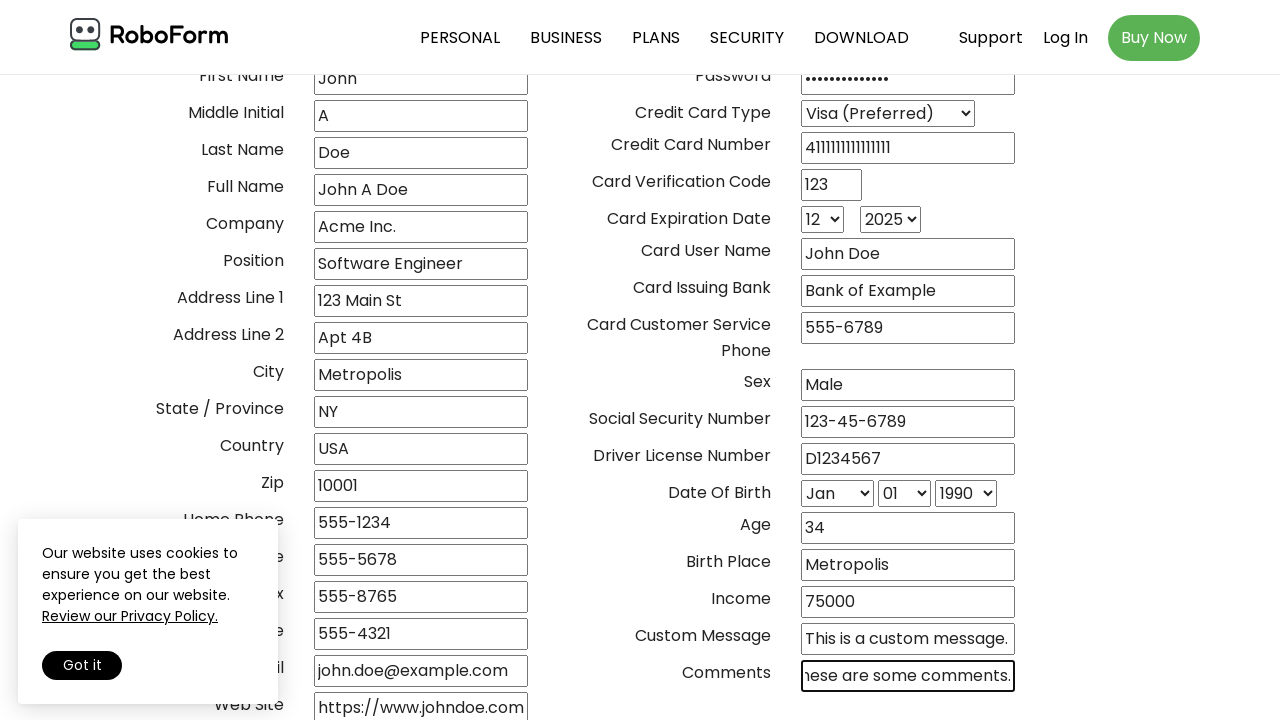